Tests infinite scroll functionality on a news listing page by scrolling down until at least 100 article titles are loaded, verifying that lazy loading works correctly.

Starting URL: https://www.unian.net/war

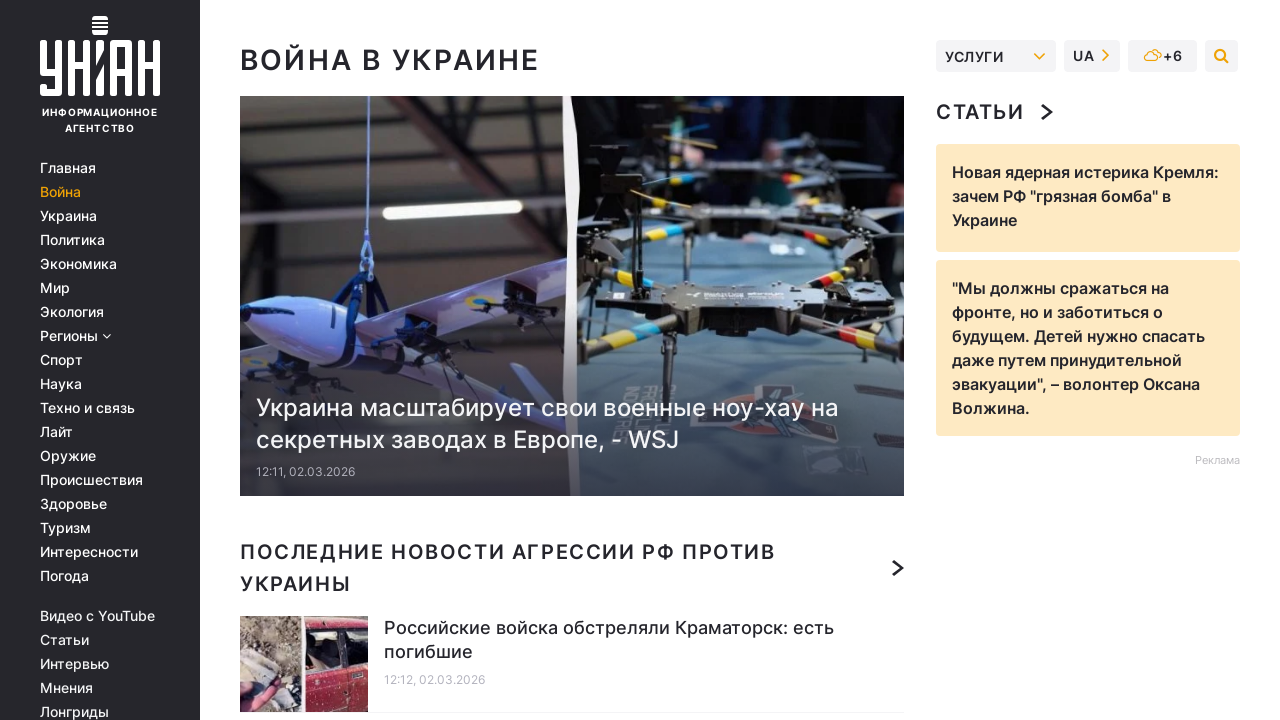

Waited for initial article titles to load on UNIAN news page
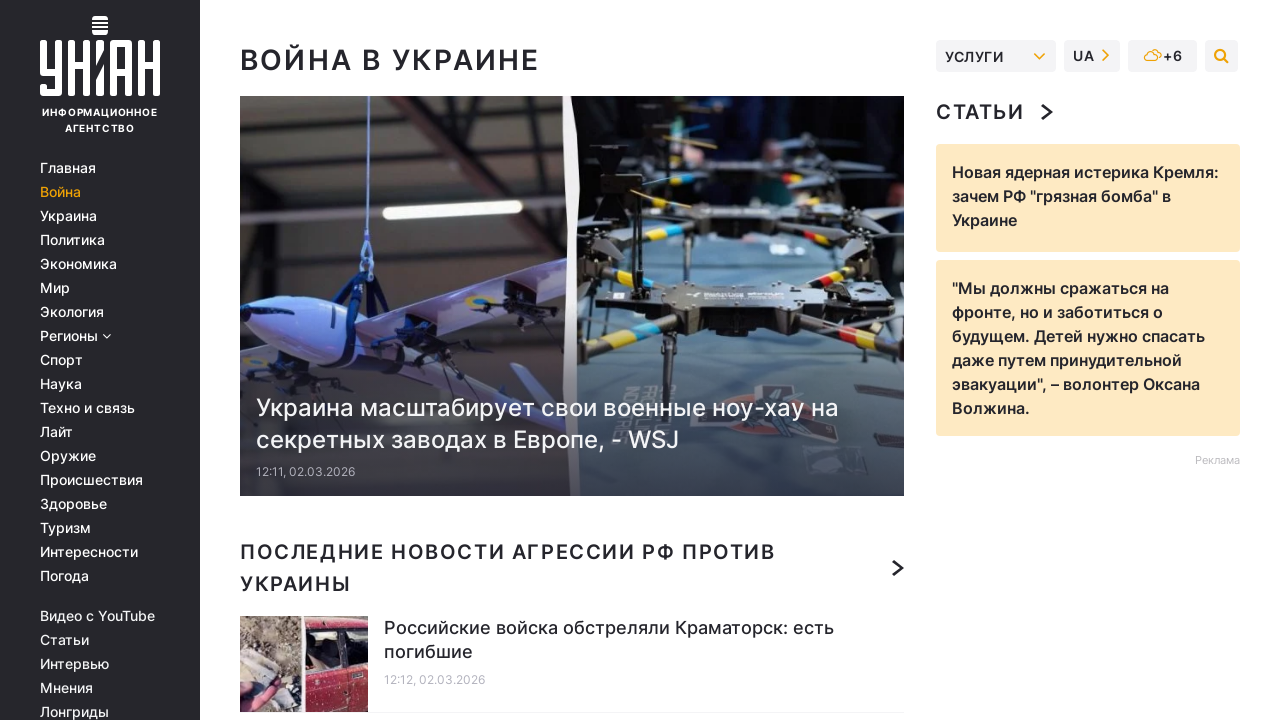

Checked article count: 19 titles loaded
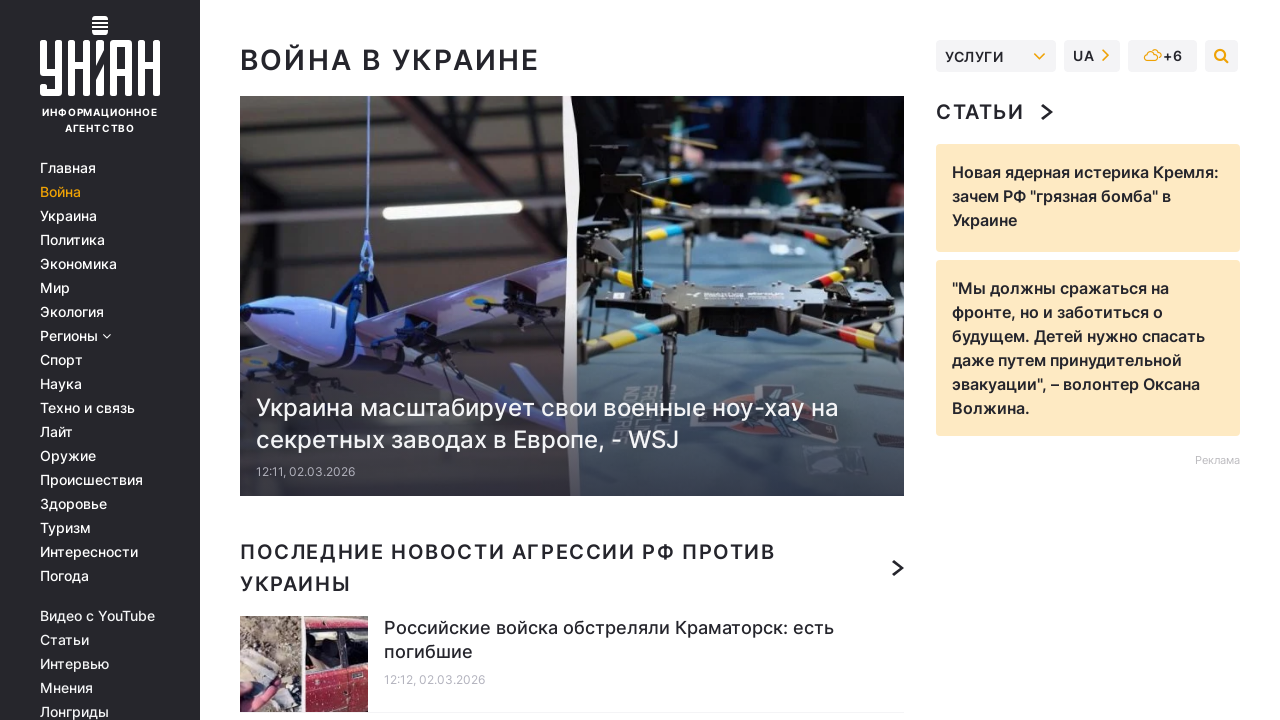

Scrolled to last article title to trigger lazy loading (scroll 1/20)
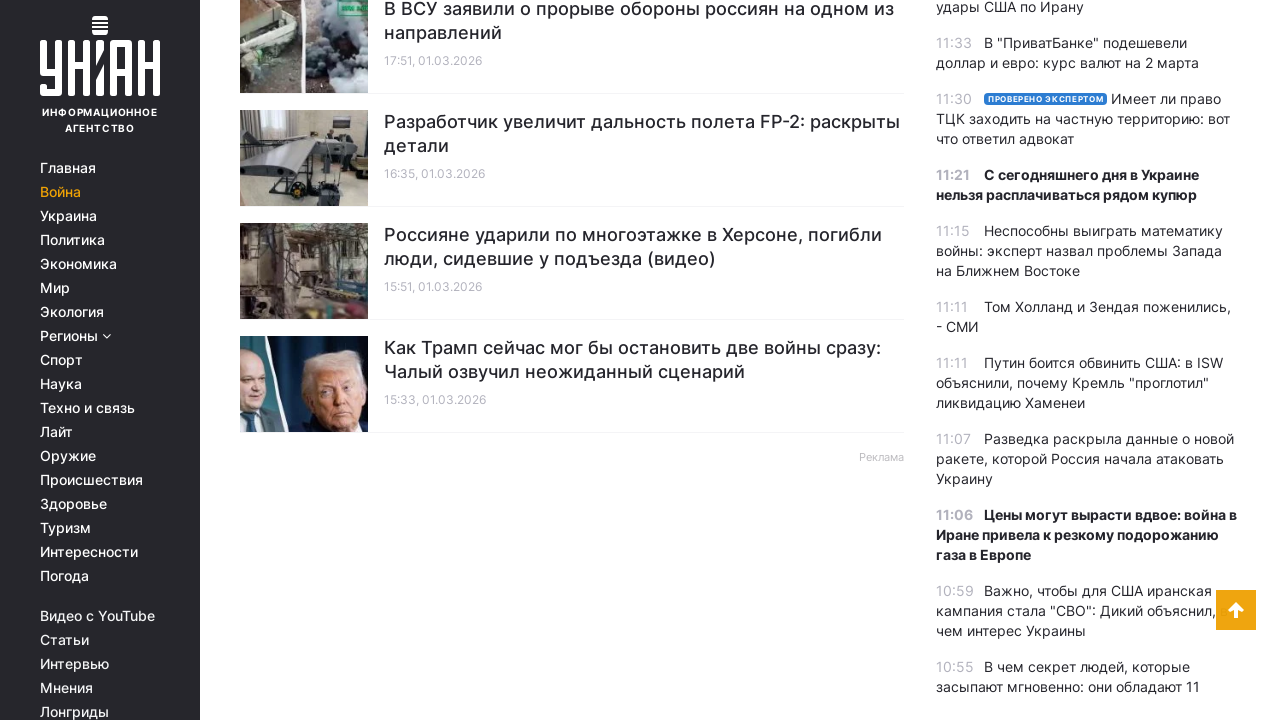

Waited 1 second for new content to load
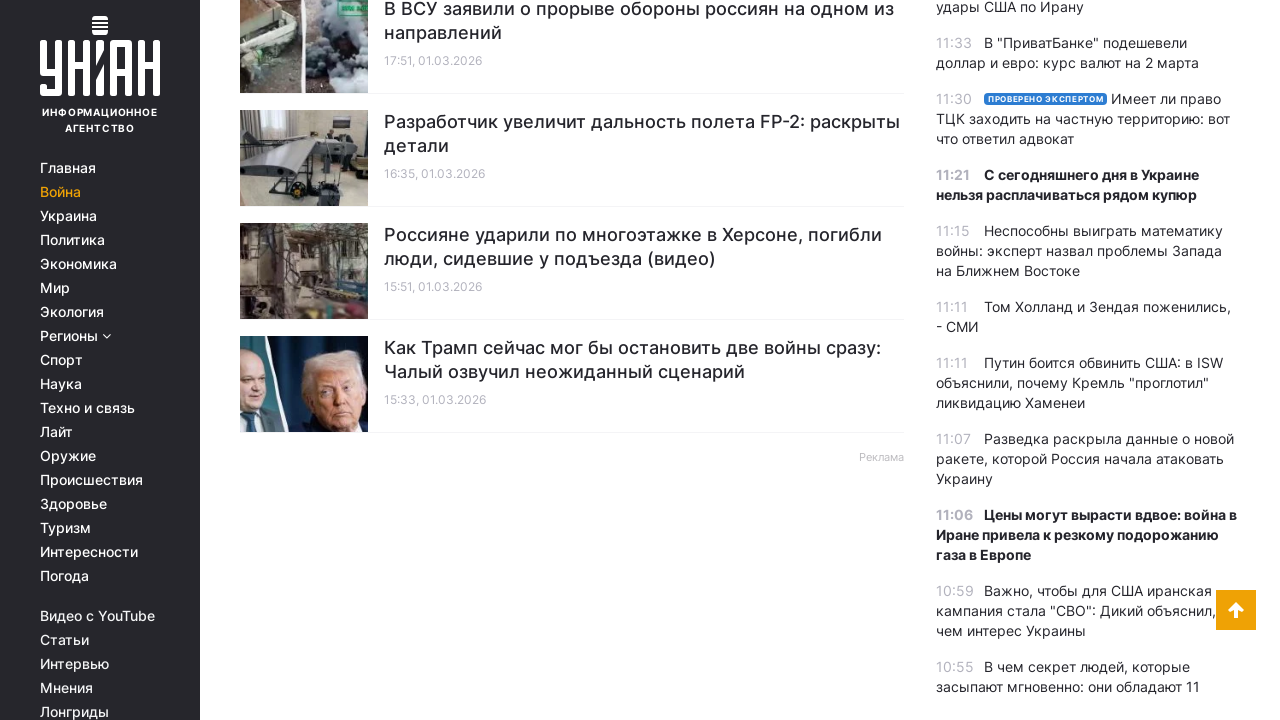

Checked article count: 19 titles loaded
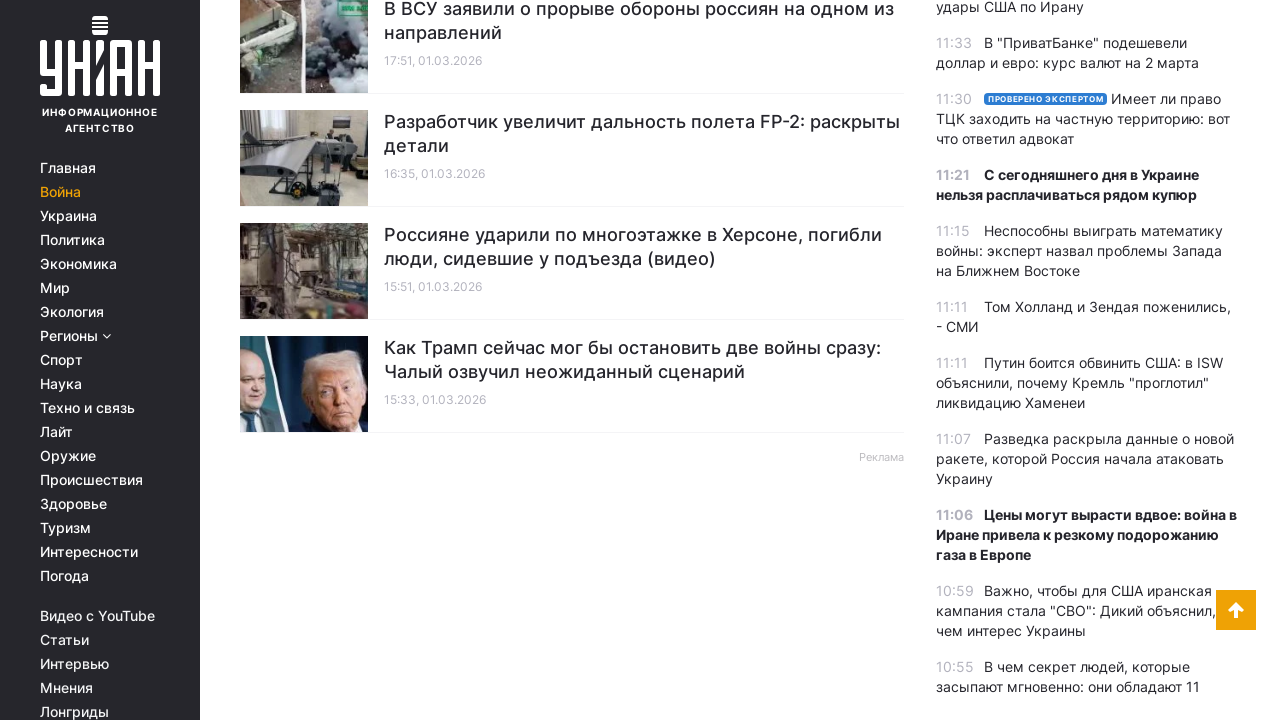

Scrolled to last article title to trigger lazy loading (scroll 2/20)
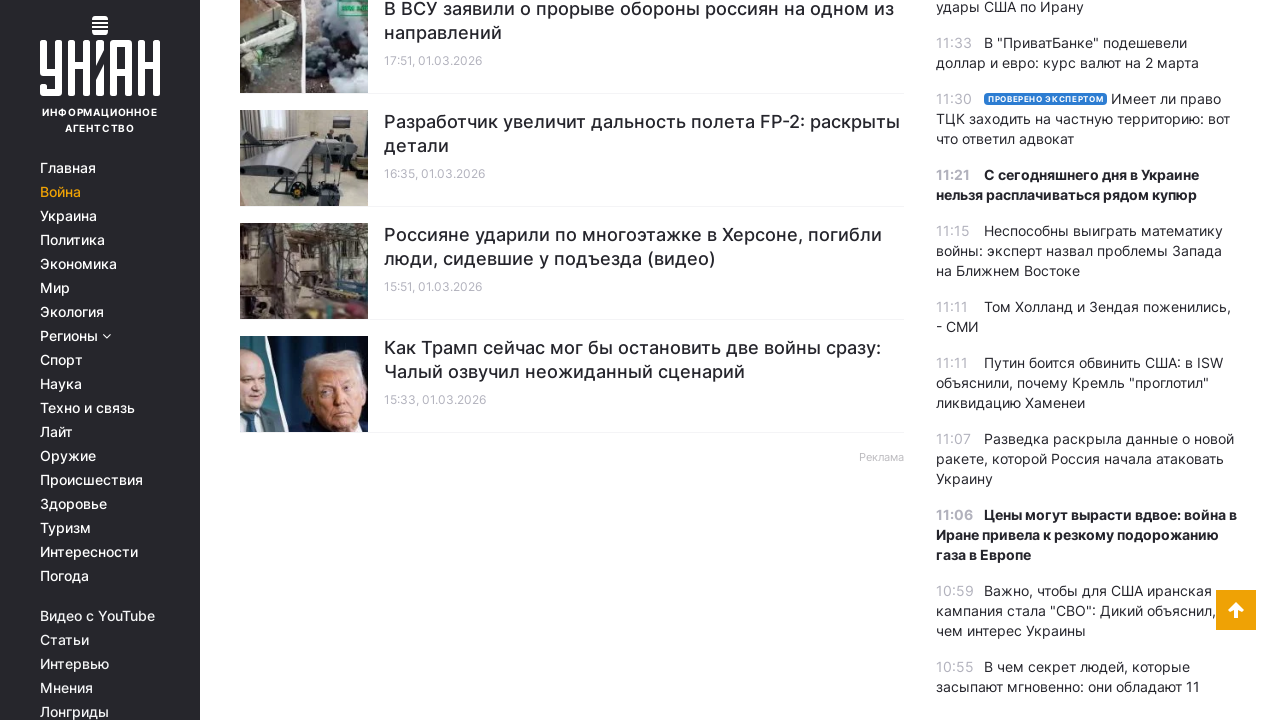

Waited 1 second for new content to load
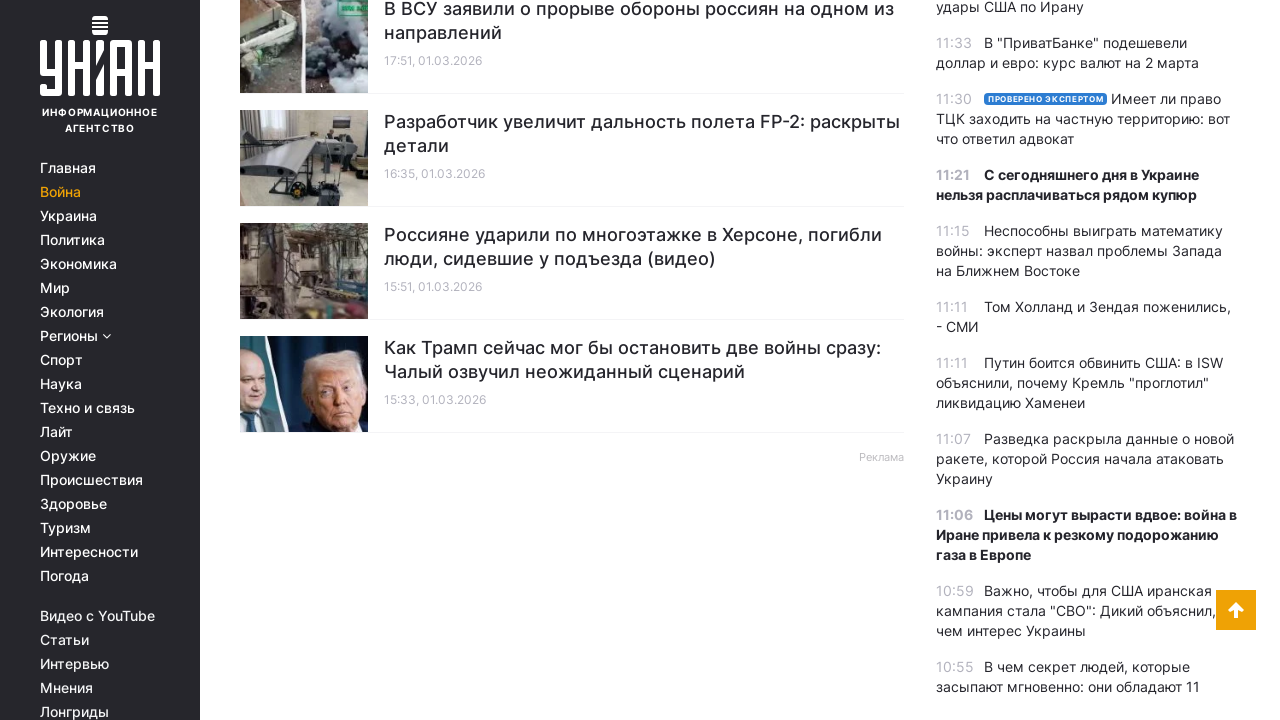

Checked article count: 19 titles loaded
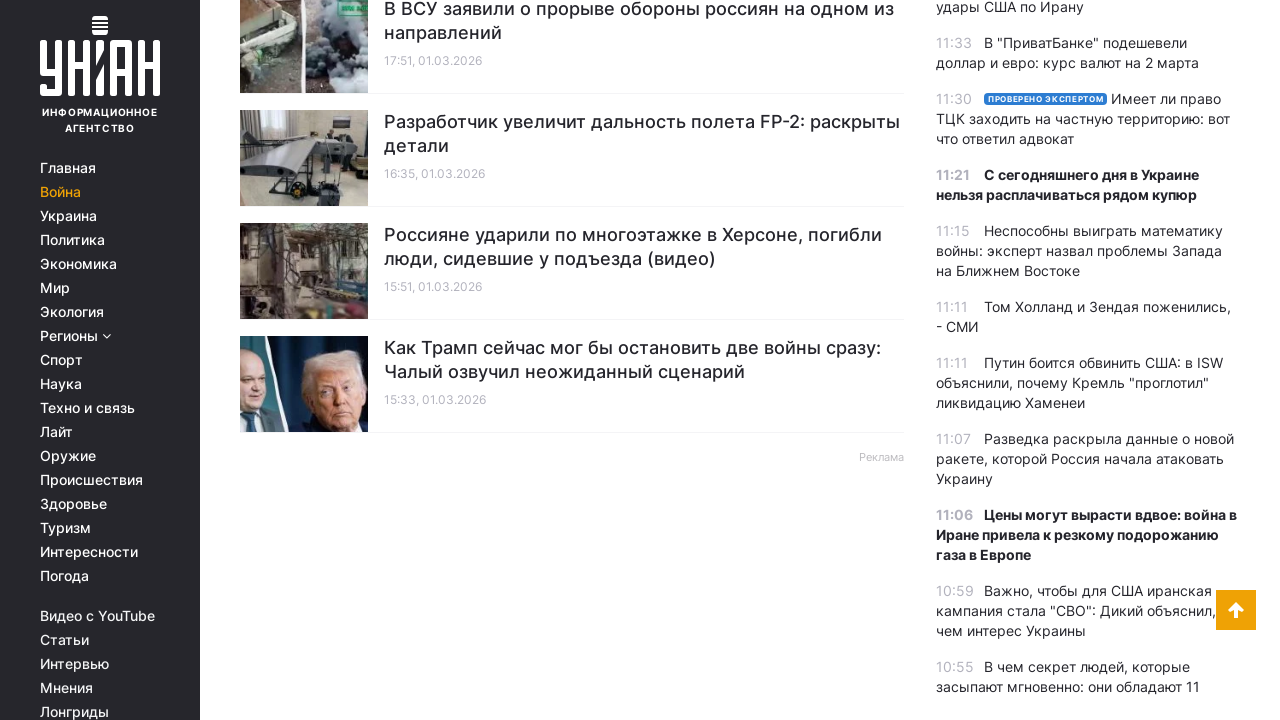

Scrolled to last article title to trigger lazy loading (scroll 3/20)
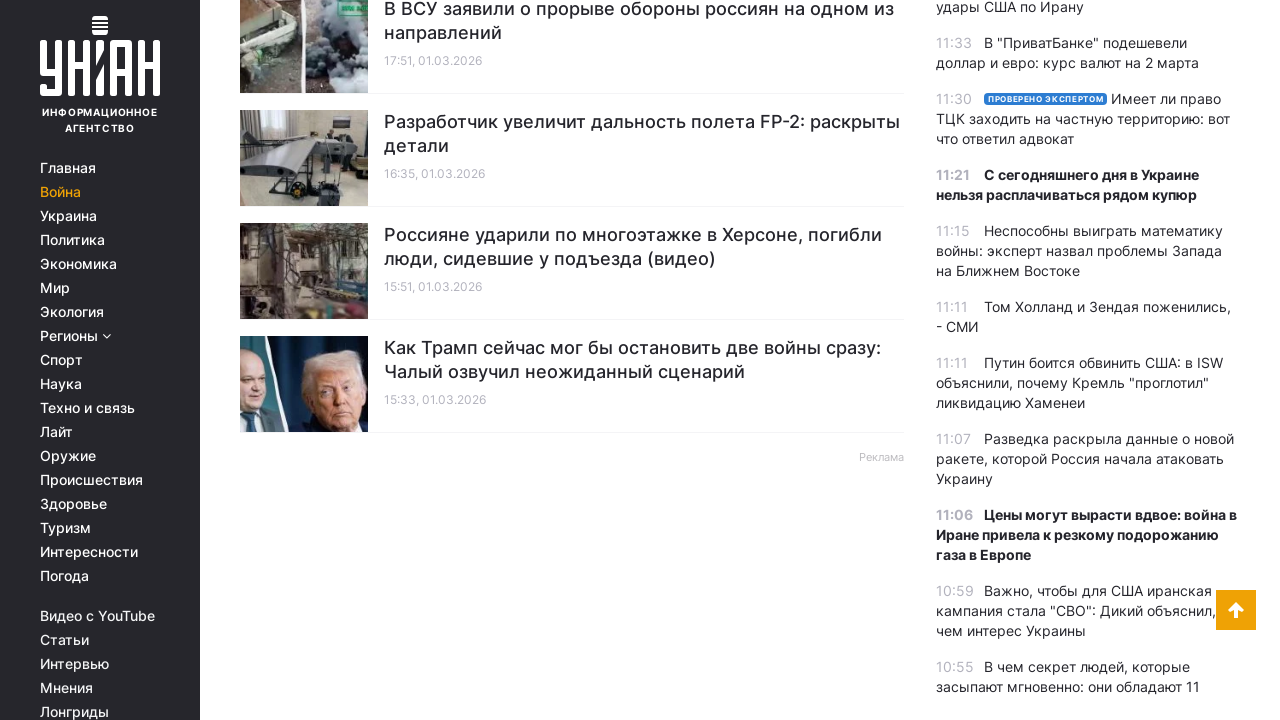

Waited 1 second for new content to load
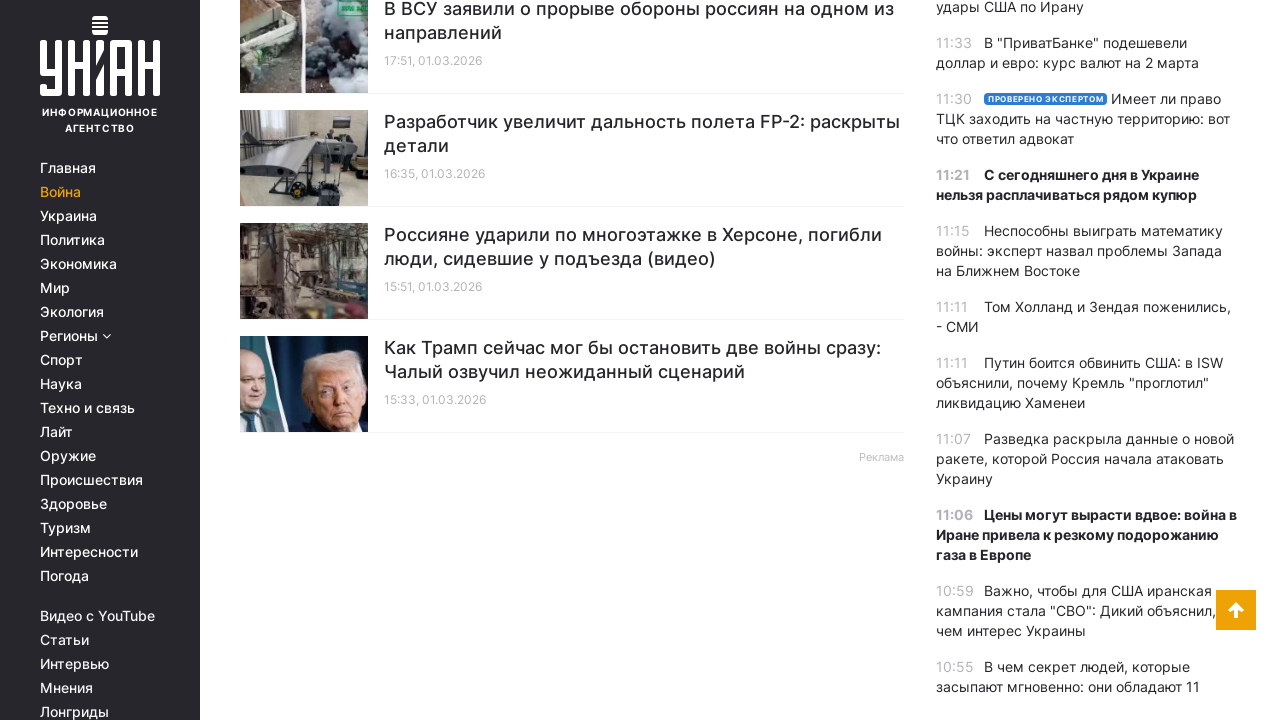

Checked article count: 19 titles loaded
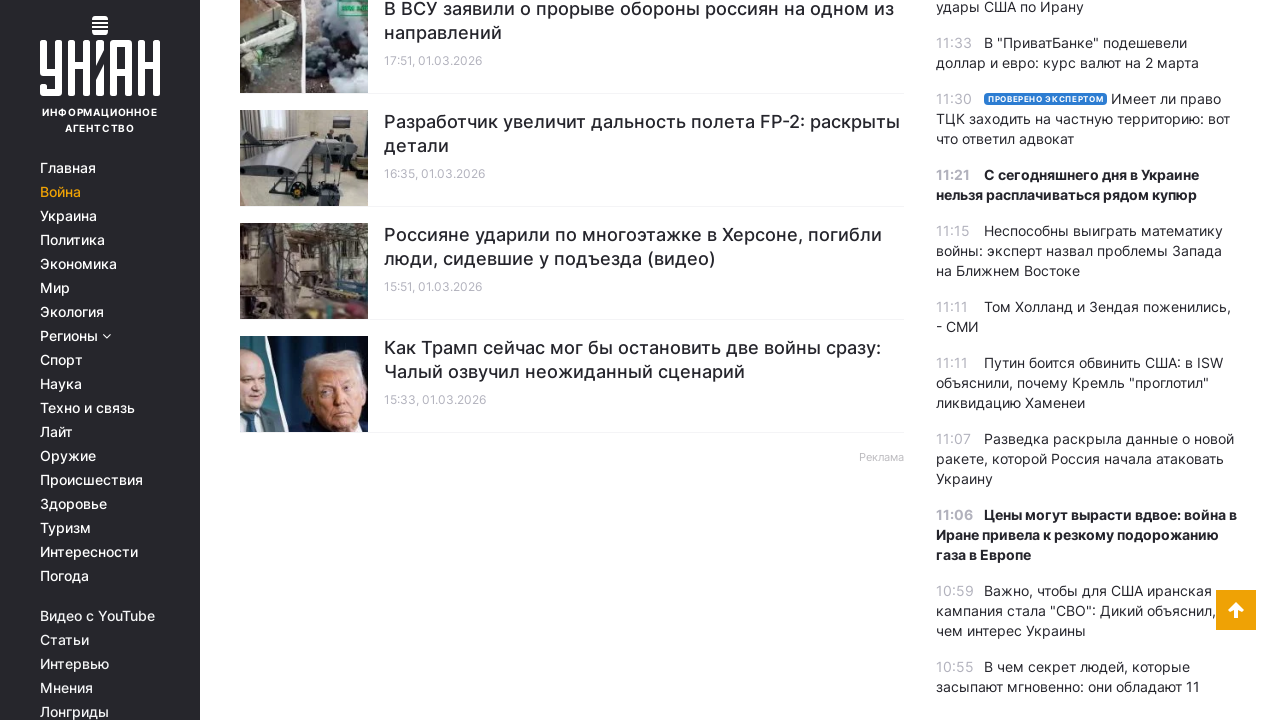

Scrolled to last article title to trigger lazy loading (scroll 4/20)
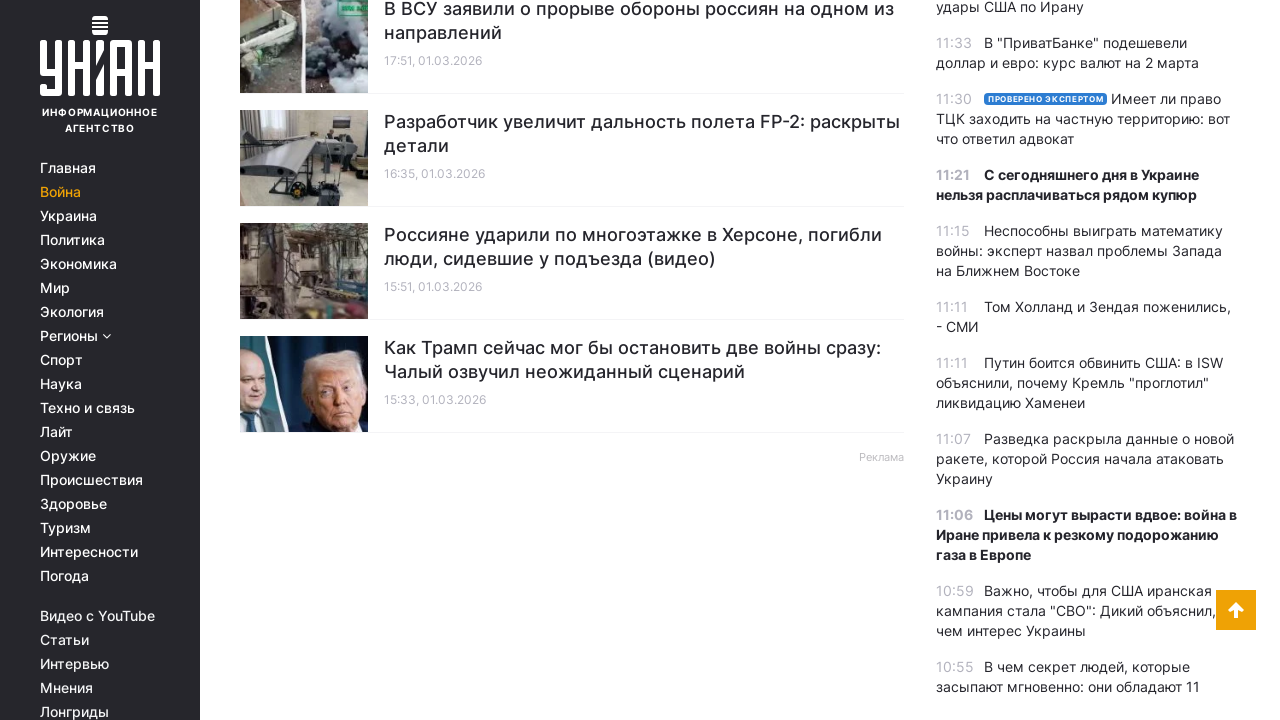

Waited 1 second for new content to load
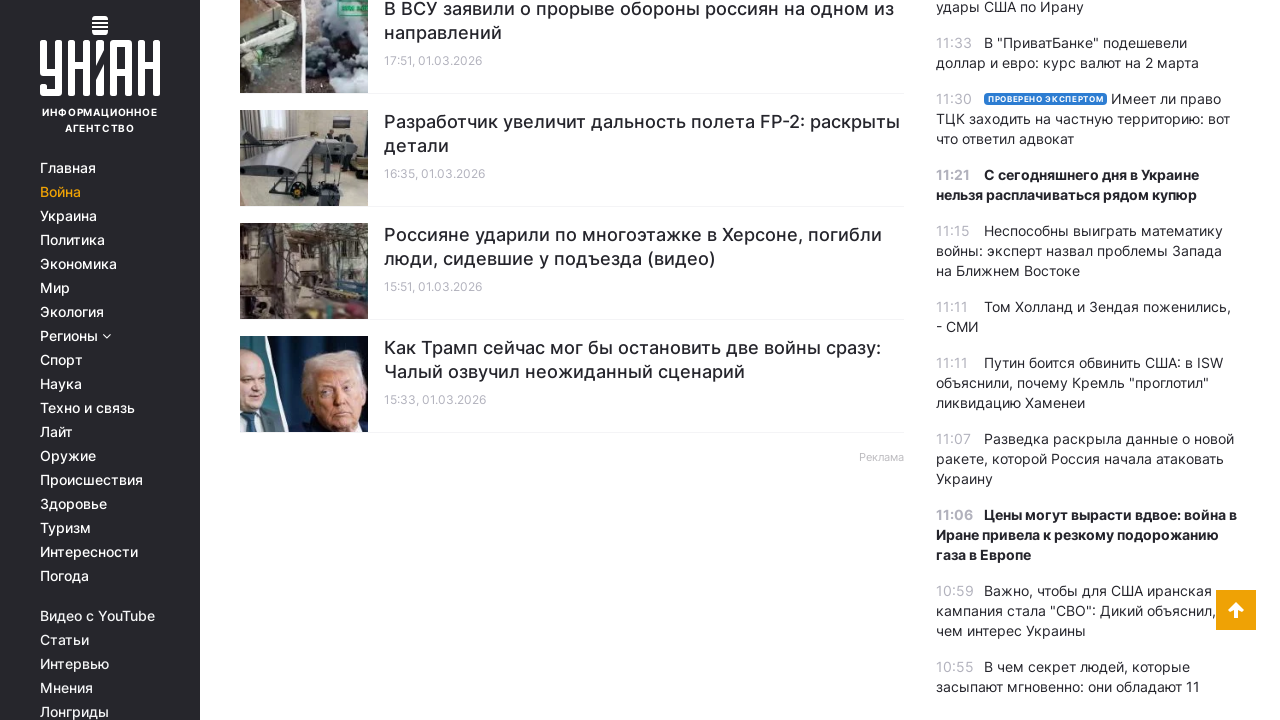

Checked article count: 19 titles loaded
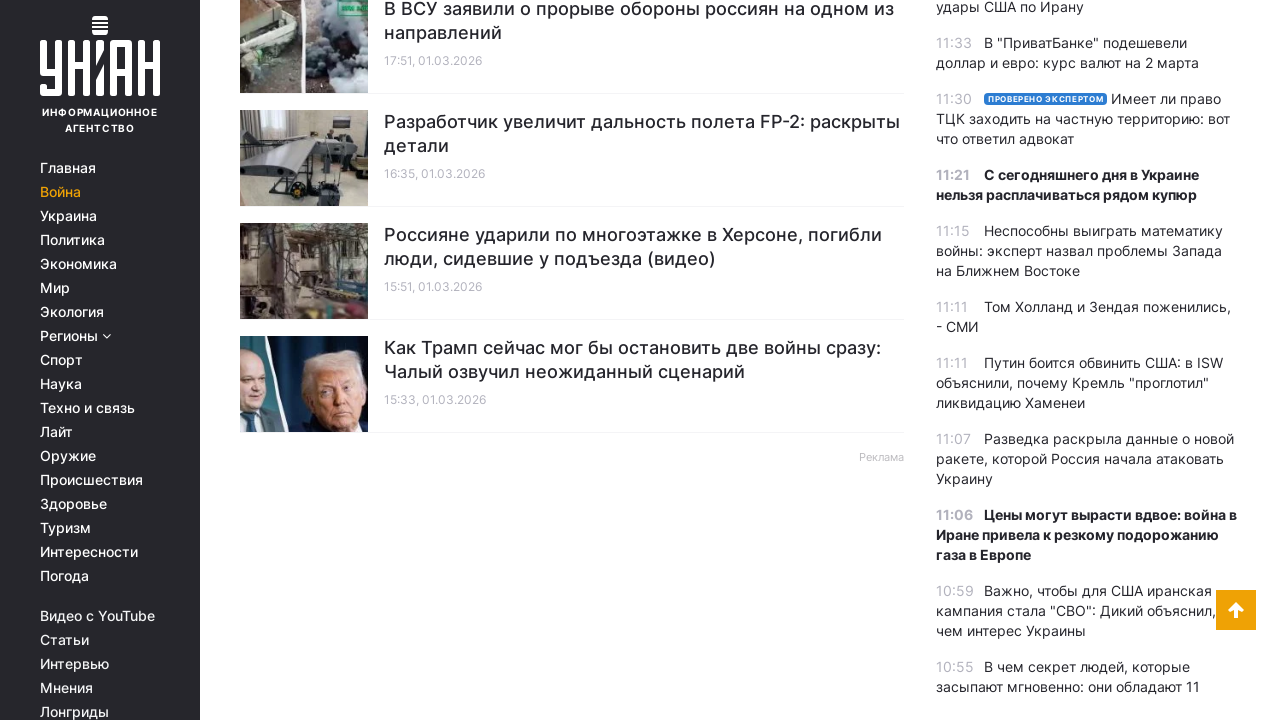

Scrolled to last article title to trigger lazy loading (scroll 5/20)
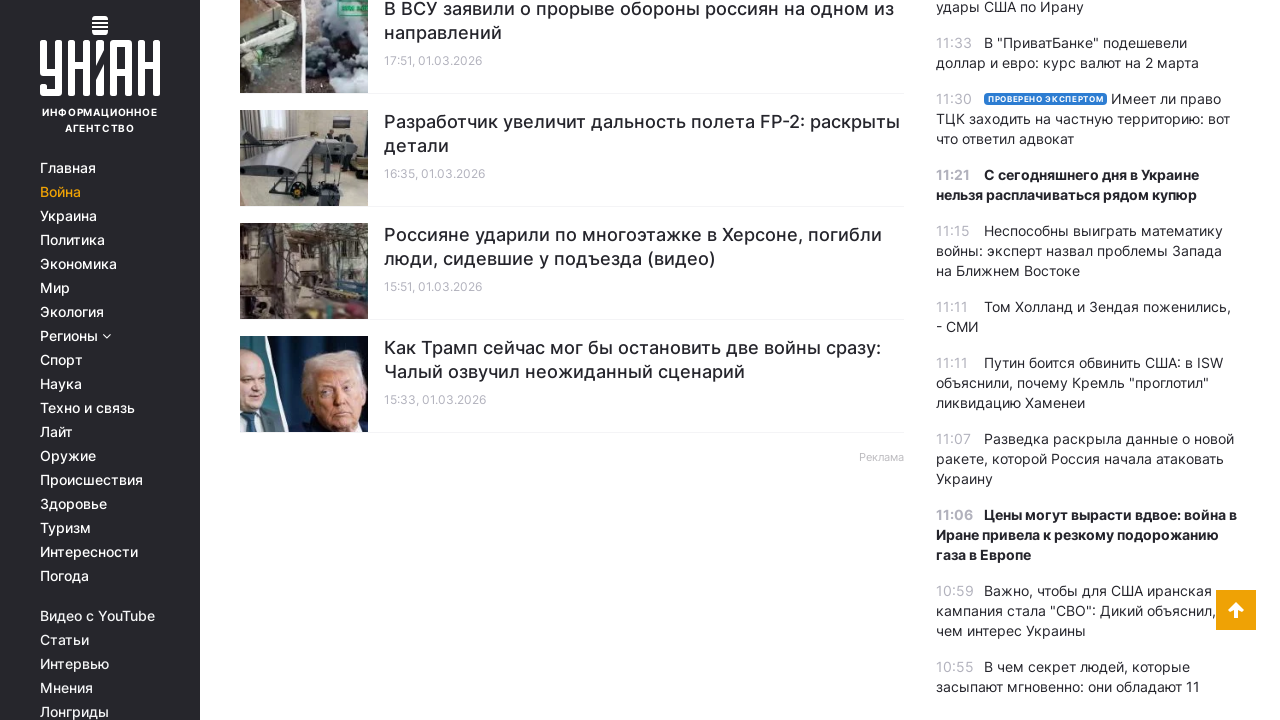

Waited 1 second for new content to load
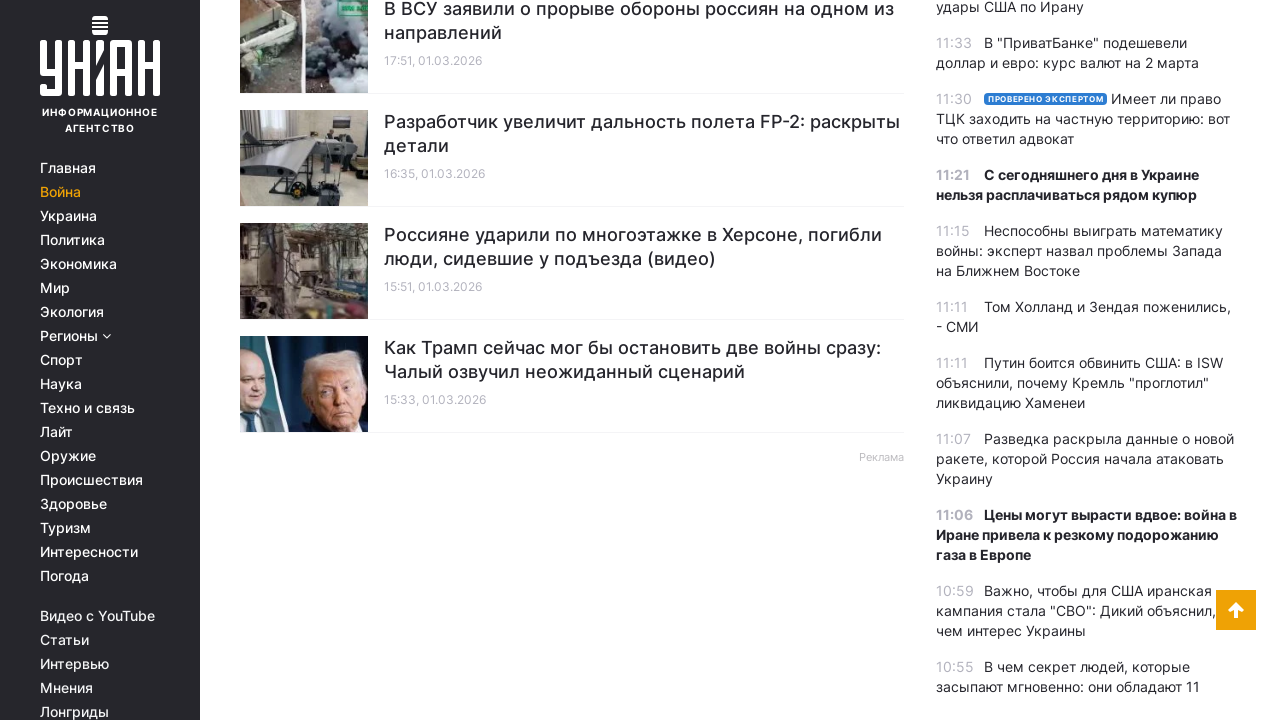

Checked article count: 19 titles loaded
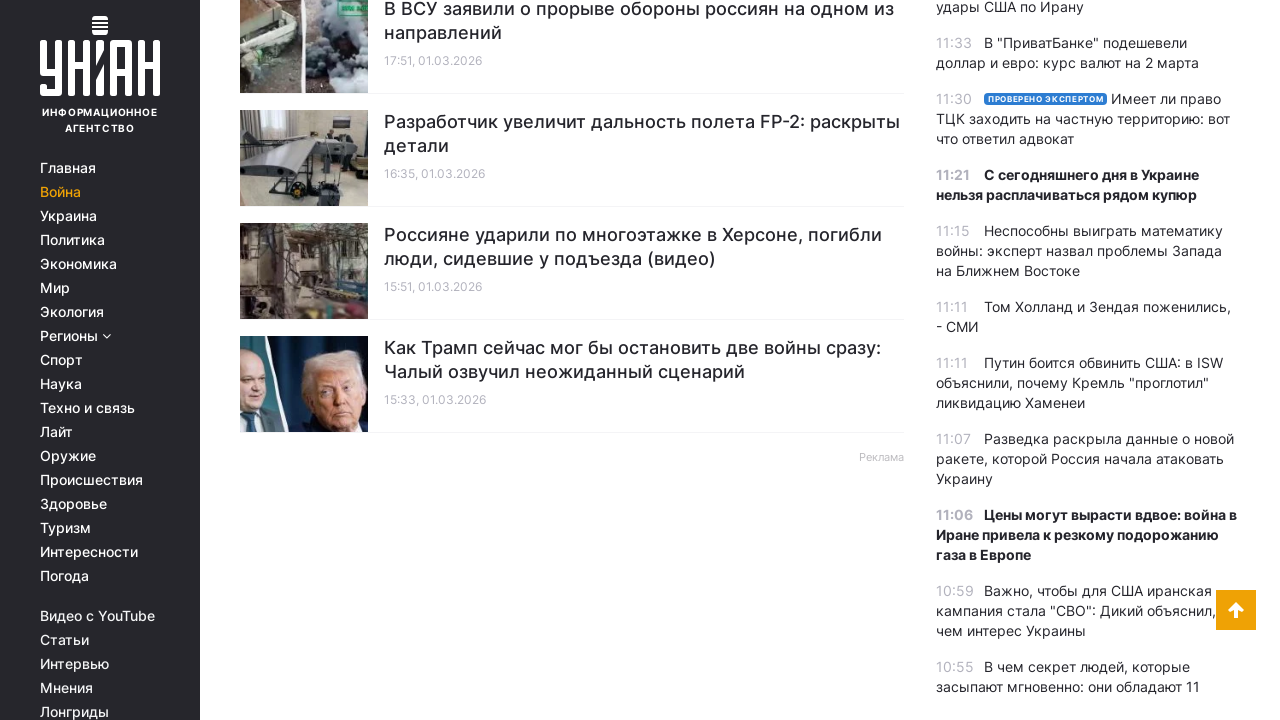

Scrolled to last article title to trigger lazy loading (scroll 6/20)
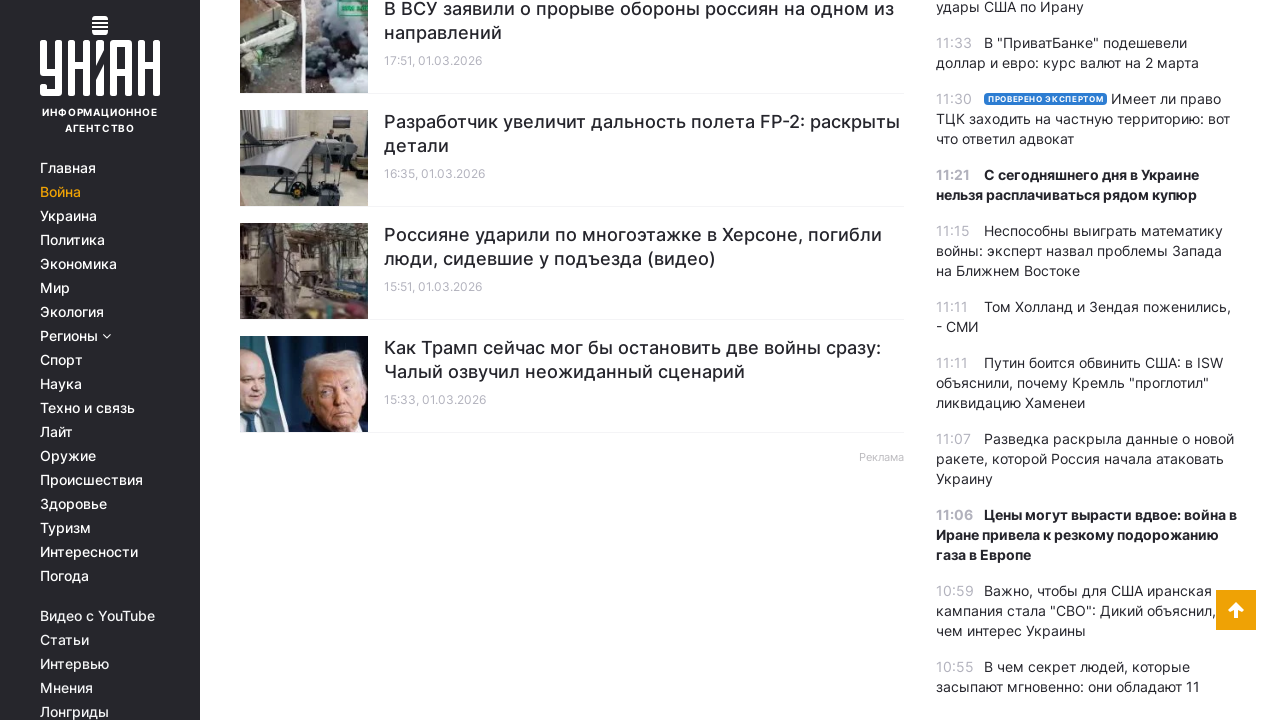

Waited 1 second for new content to load
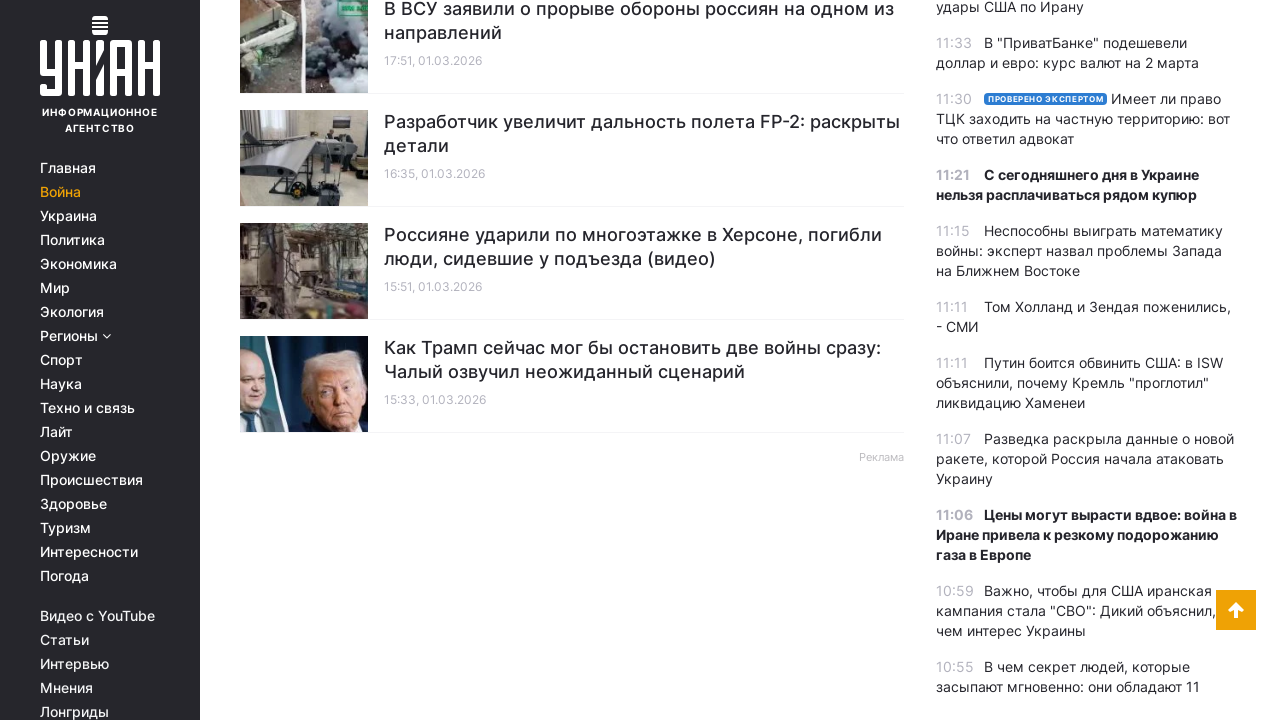

Checked article count: 19 titles loaded
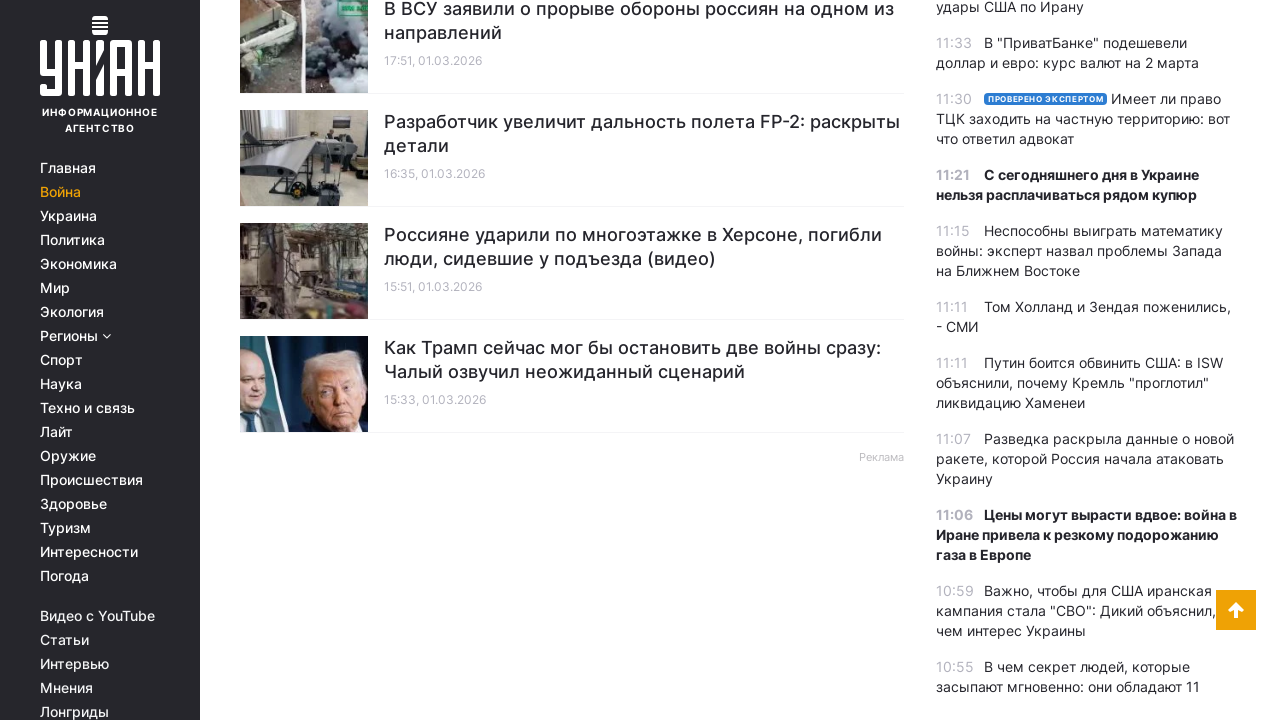

Scrolled to last article title to trigger lazy loading (scroll 7/20)
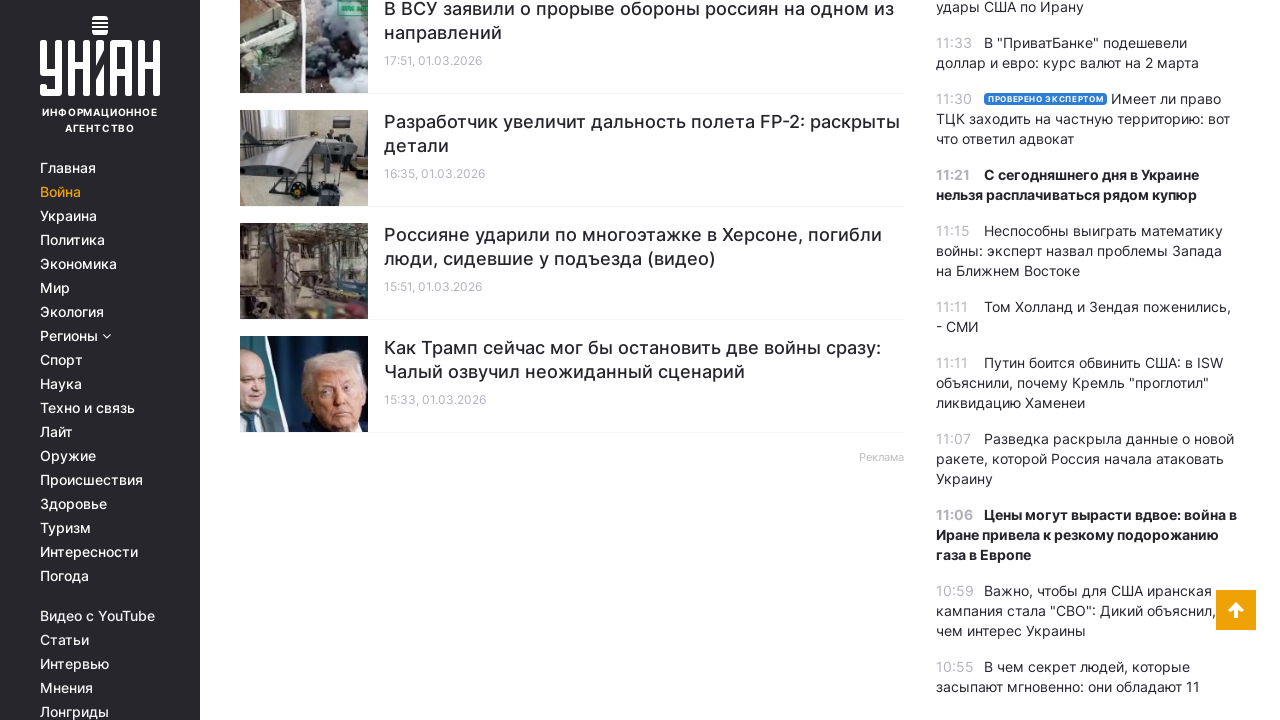

Waited 1 second for new content to load
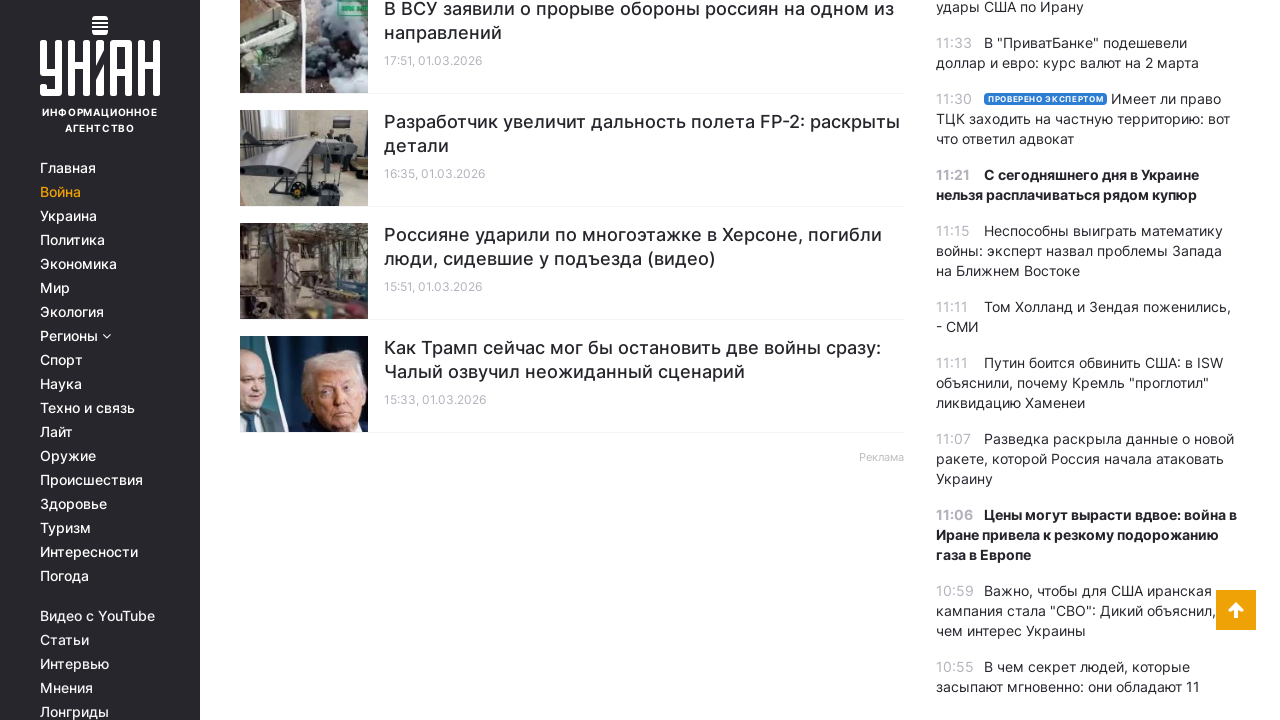

Checked article count: 19 titles loaded
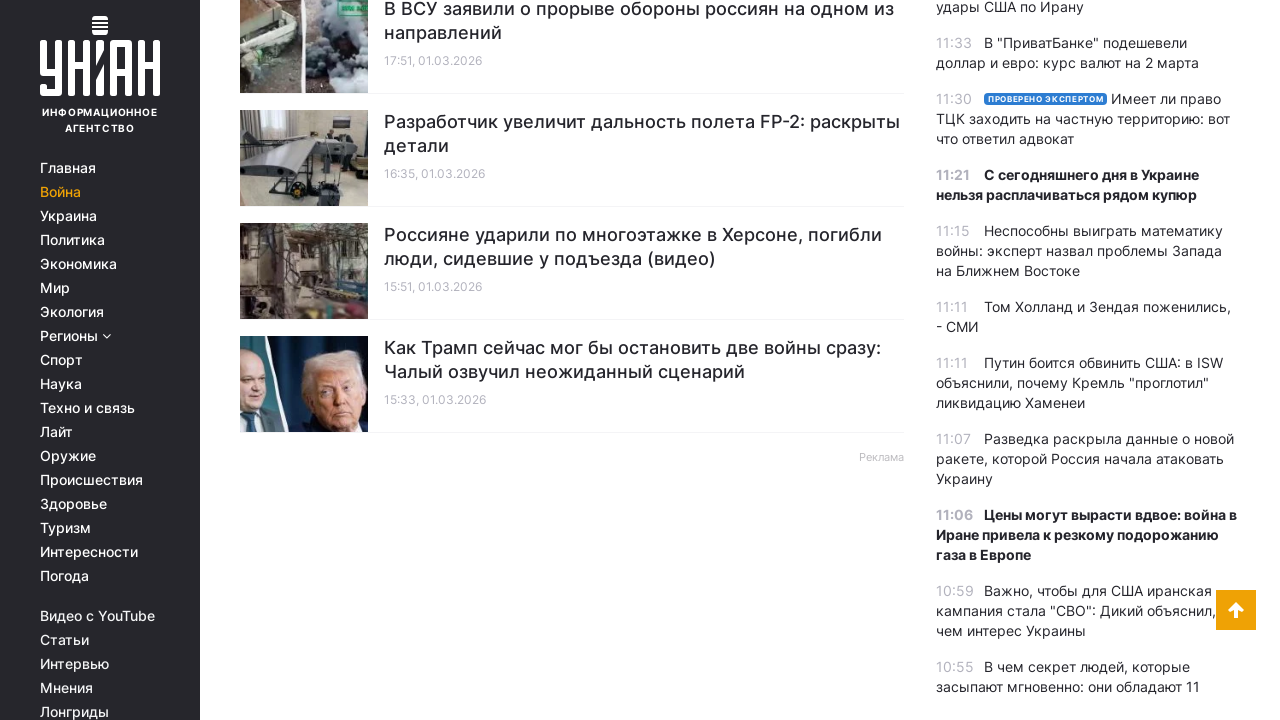

Scrolled to last article title to trigger lazy loading (scroll 8/20)
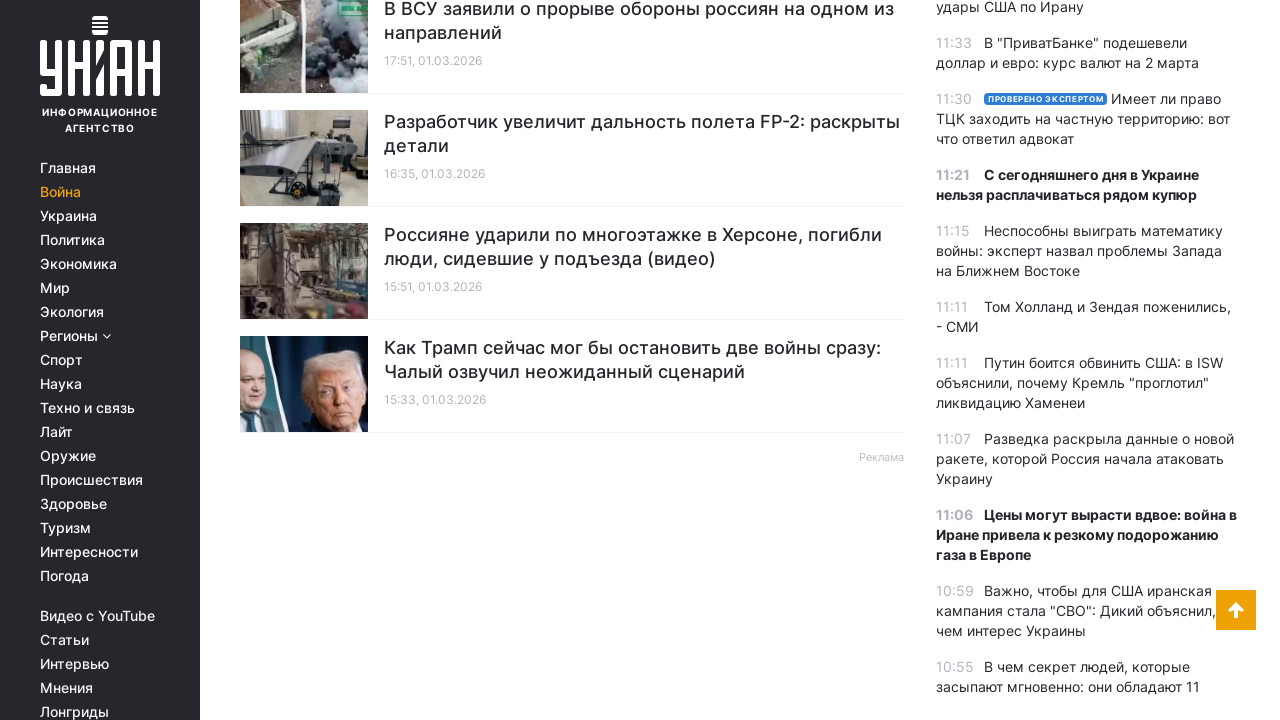

Waited 1 second for new content to load
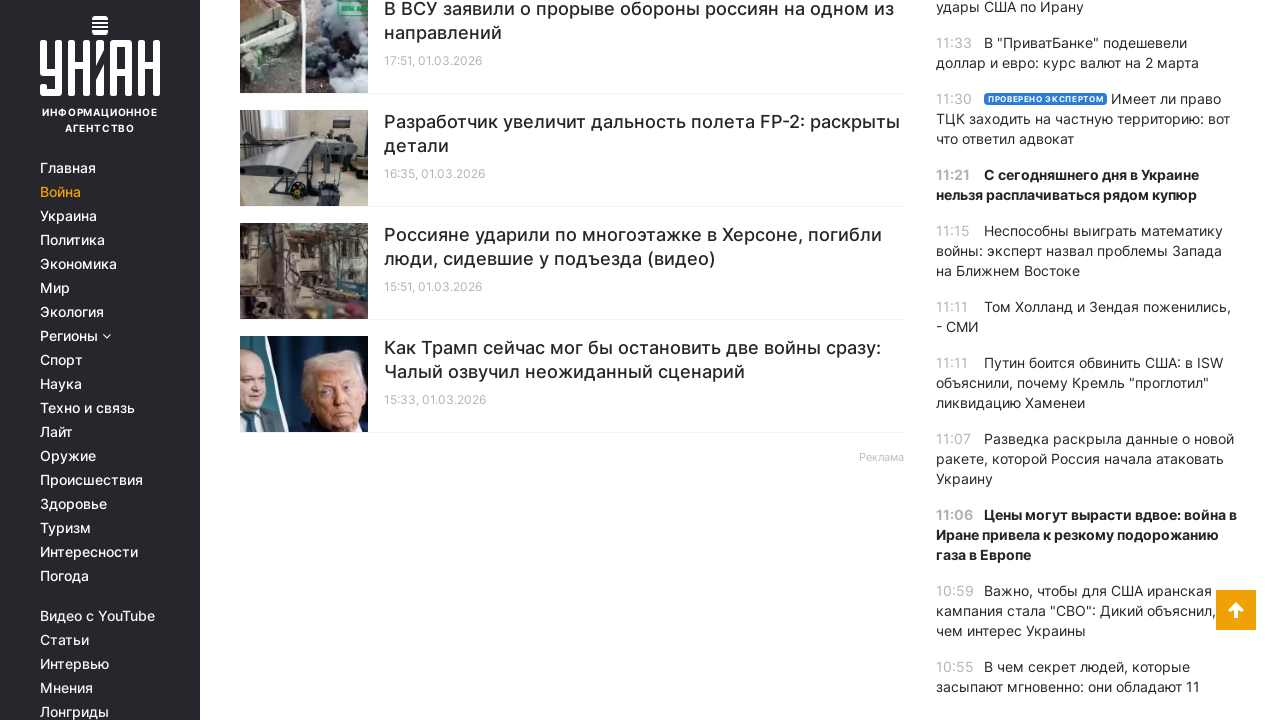

Checked article count: 19 titles loaded
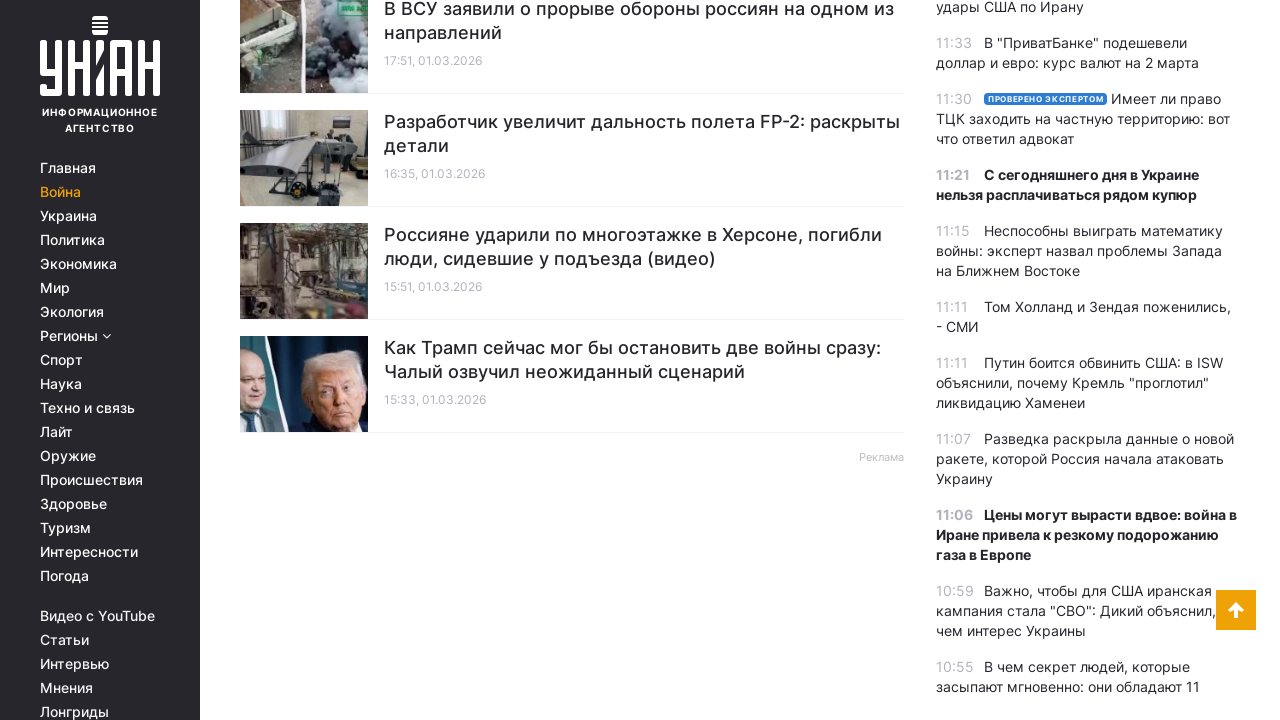

Scrolled to last article title to trigger lazy loading (scroll 9/20)
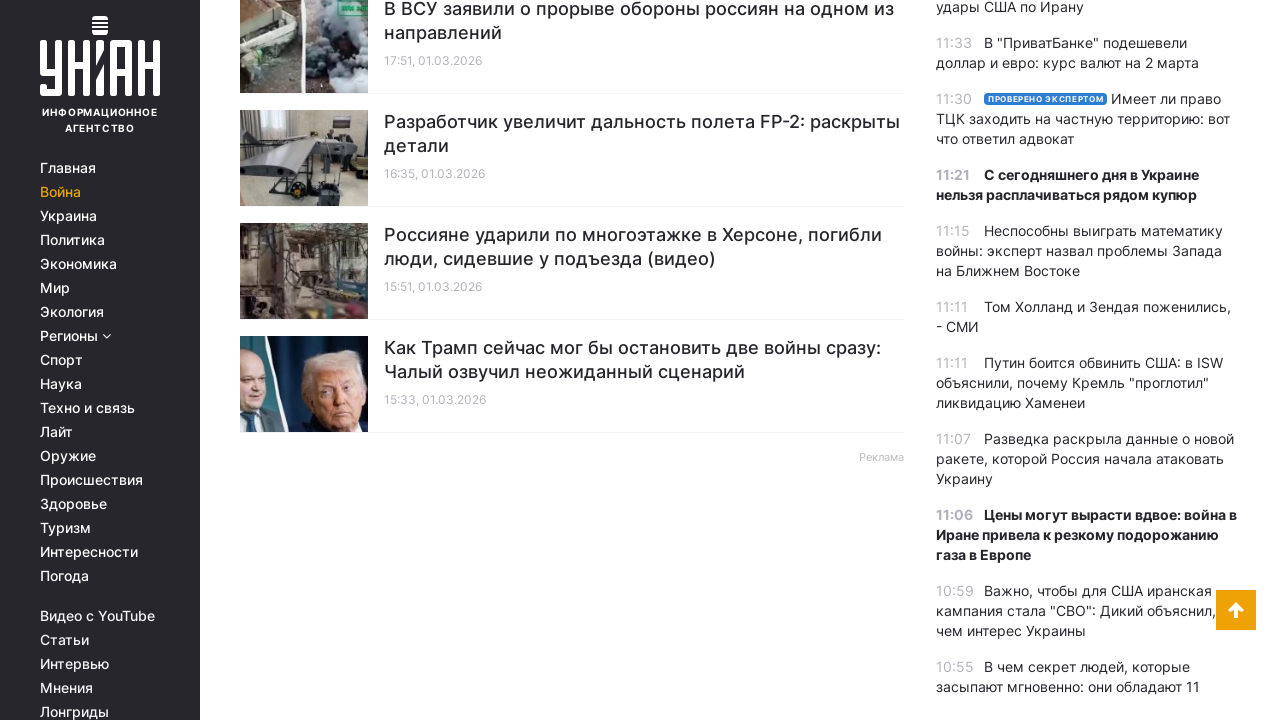

Waited 1 second for new content to load
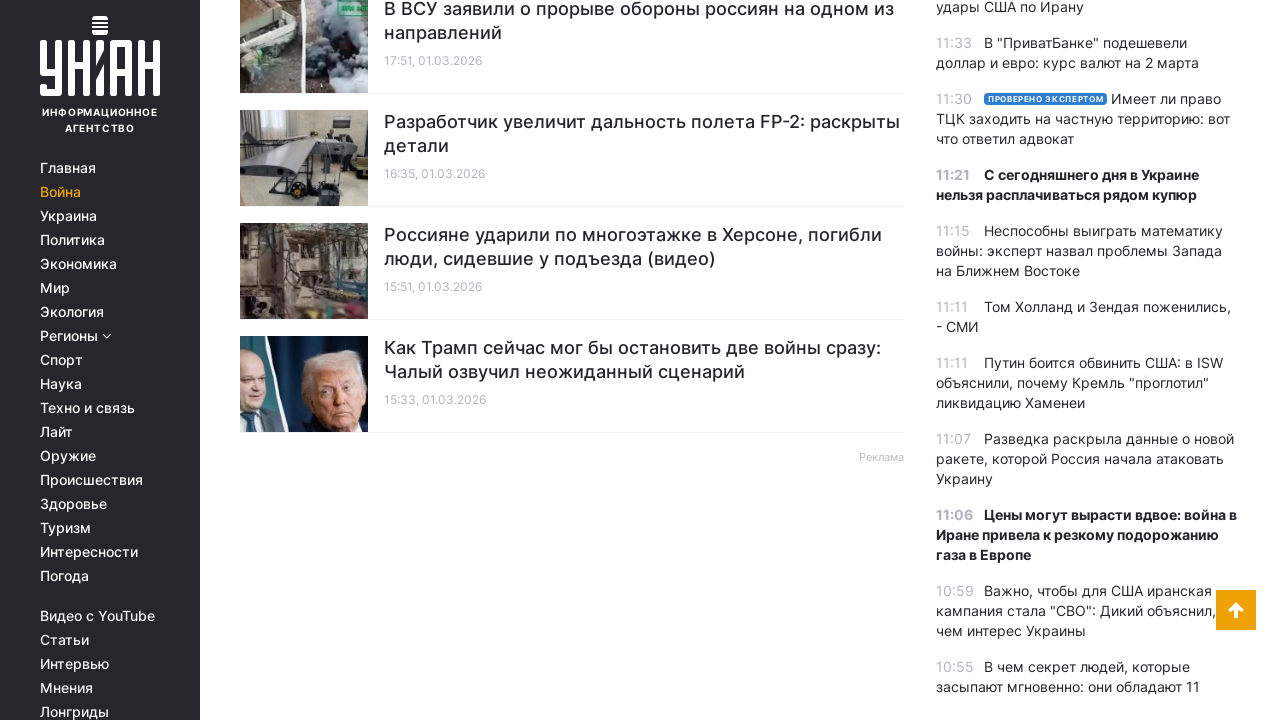

Checked article count: 19 titles loaded
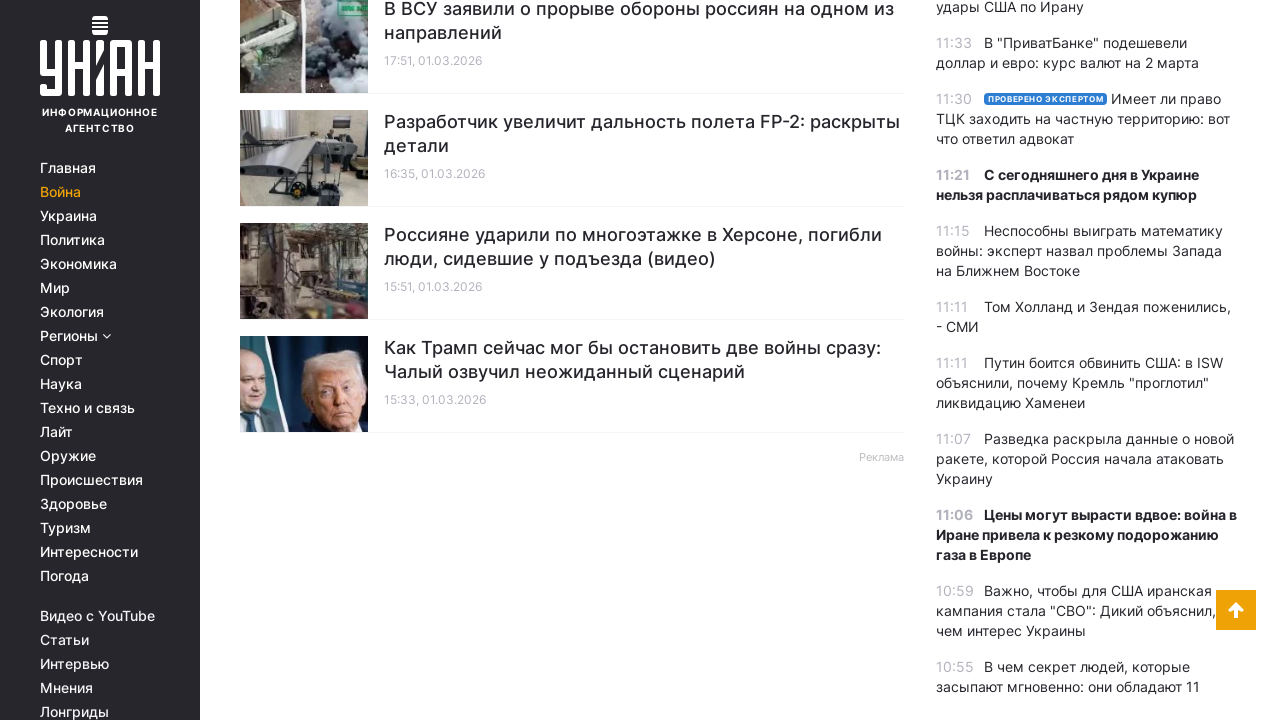

Scrolled to last article title to trigger lazy loading (scroll 10/20)
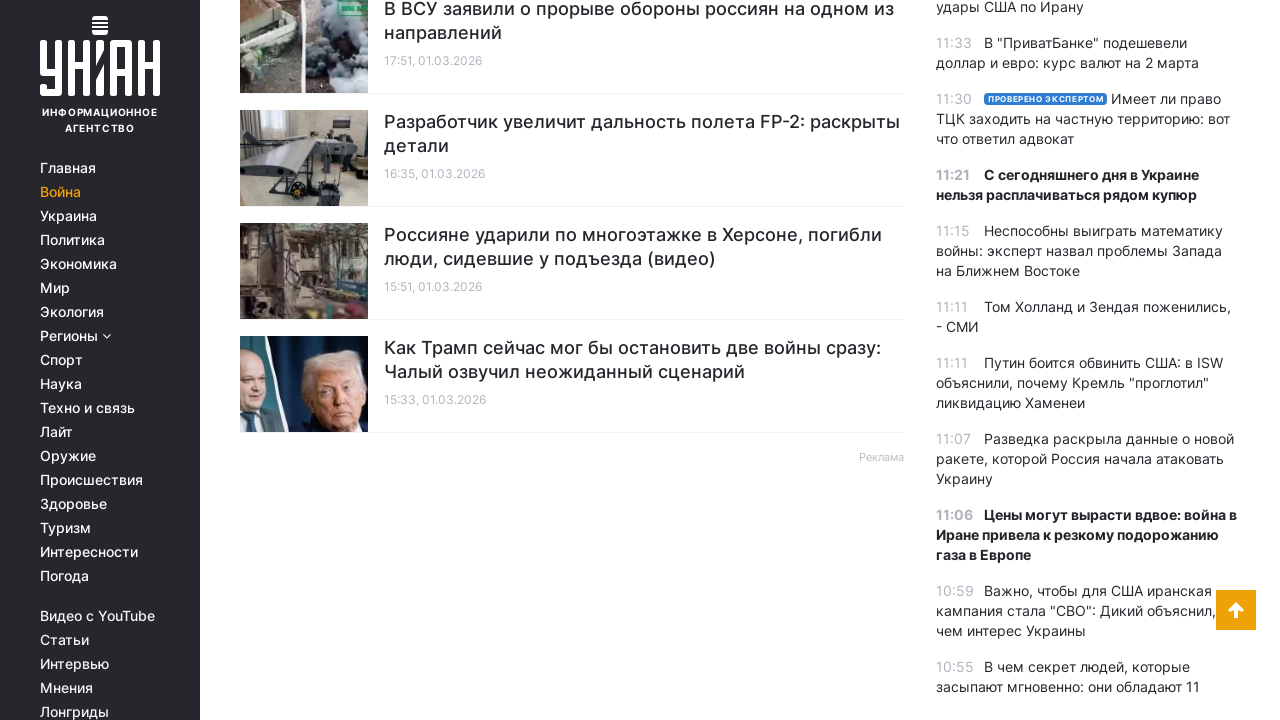

Waited 1 second for new content to load
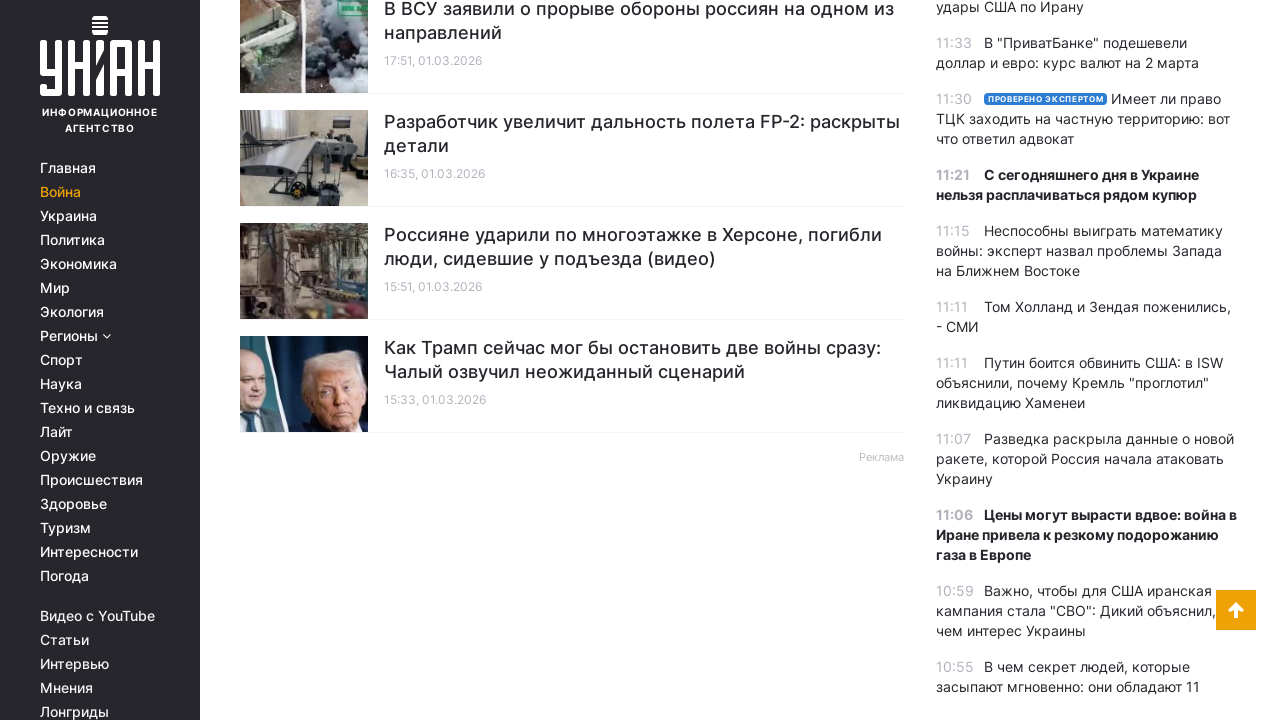

Checked article count: 19 titles loaded
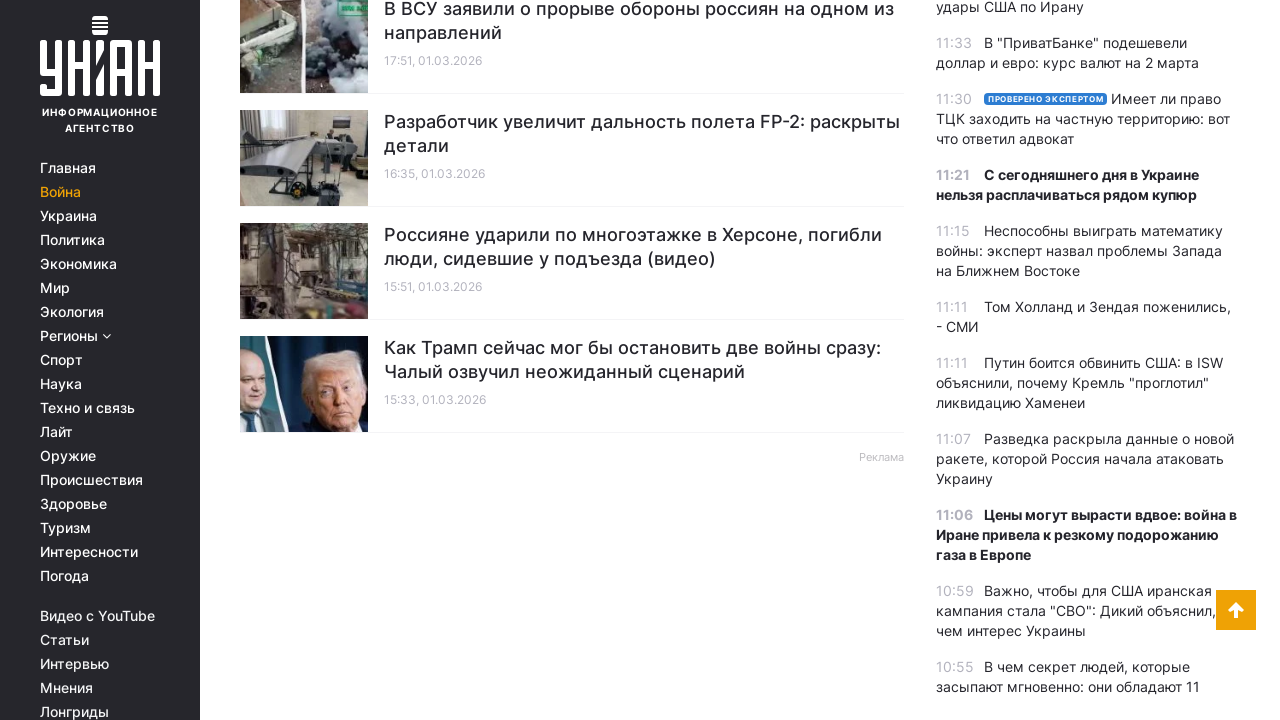

Scrolled to last article title to trigger lazy loading (scroll 11/20)
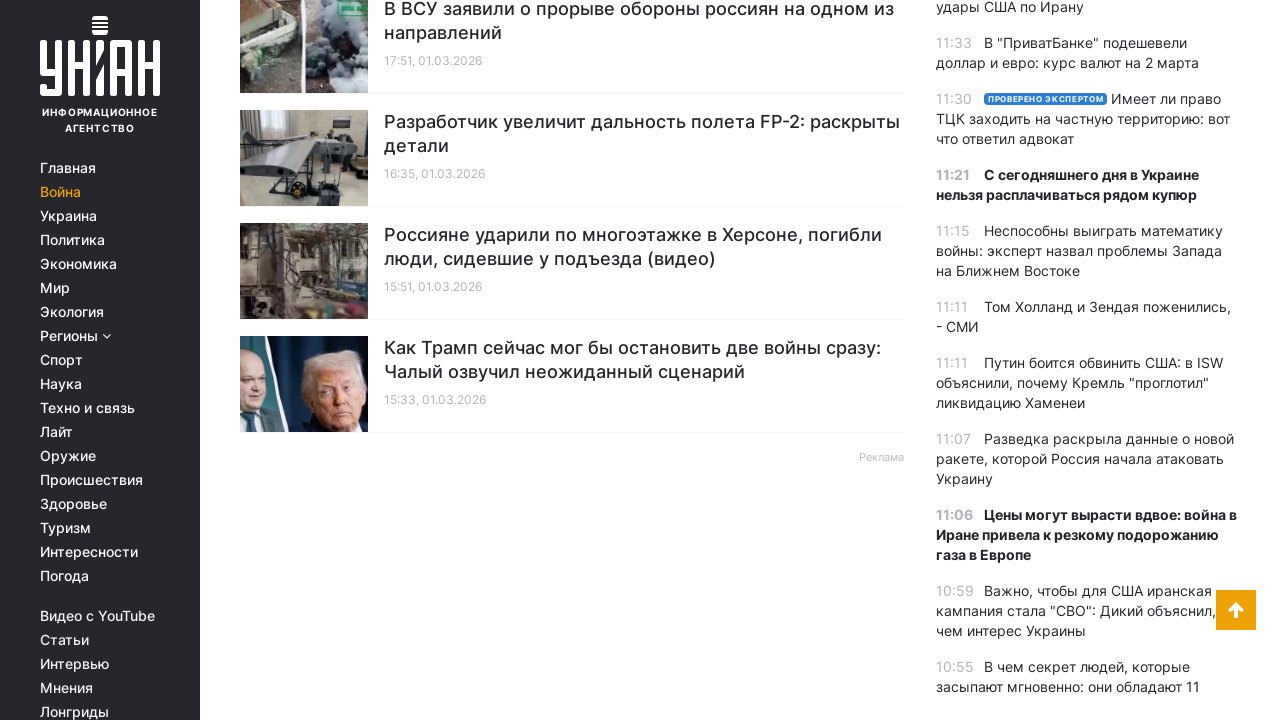

Waited 1 second for new content to load
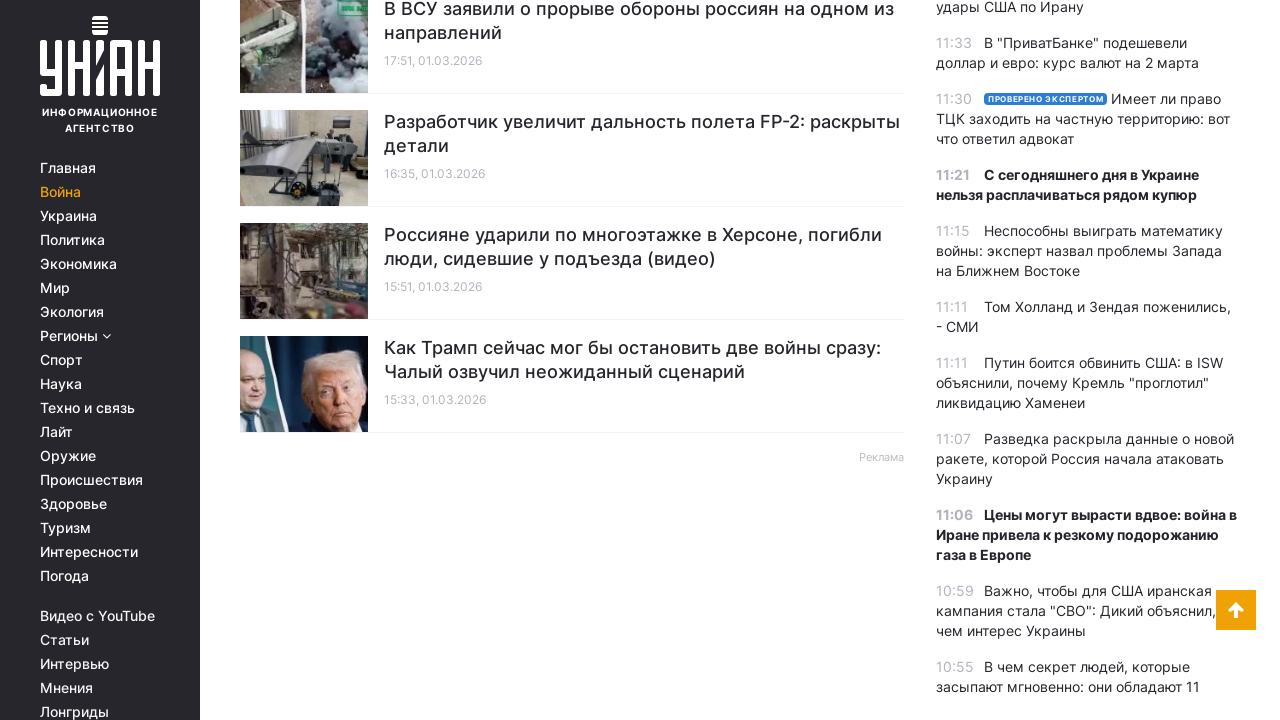

Checked article count: 19 titles loaded
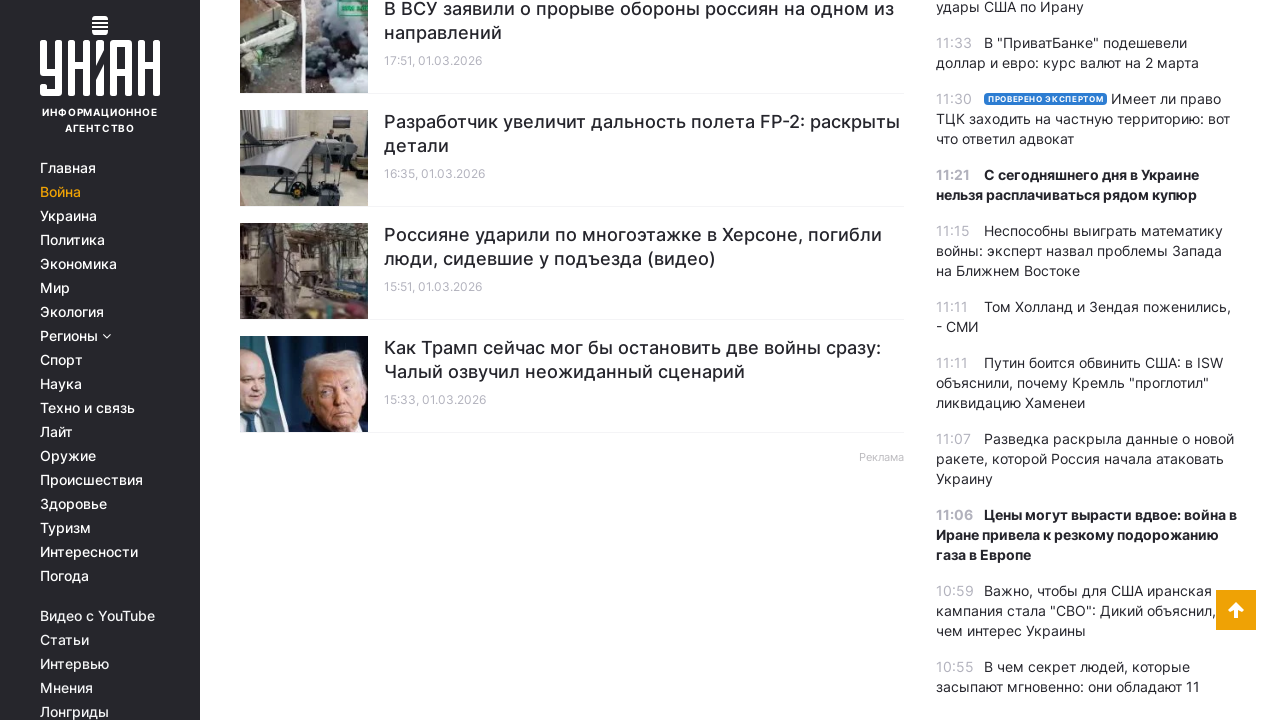

Scrolled to last article title to trigger lazy loading (scroll 12/20)
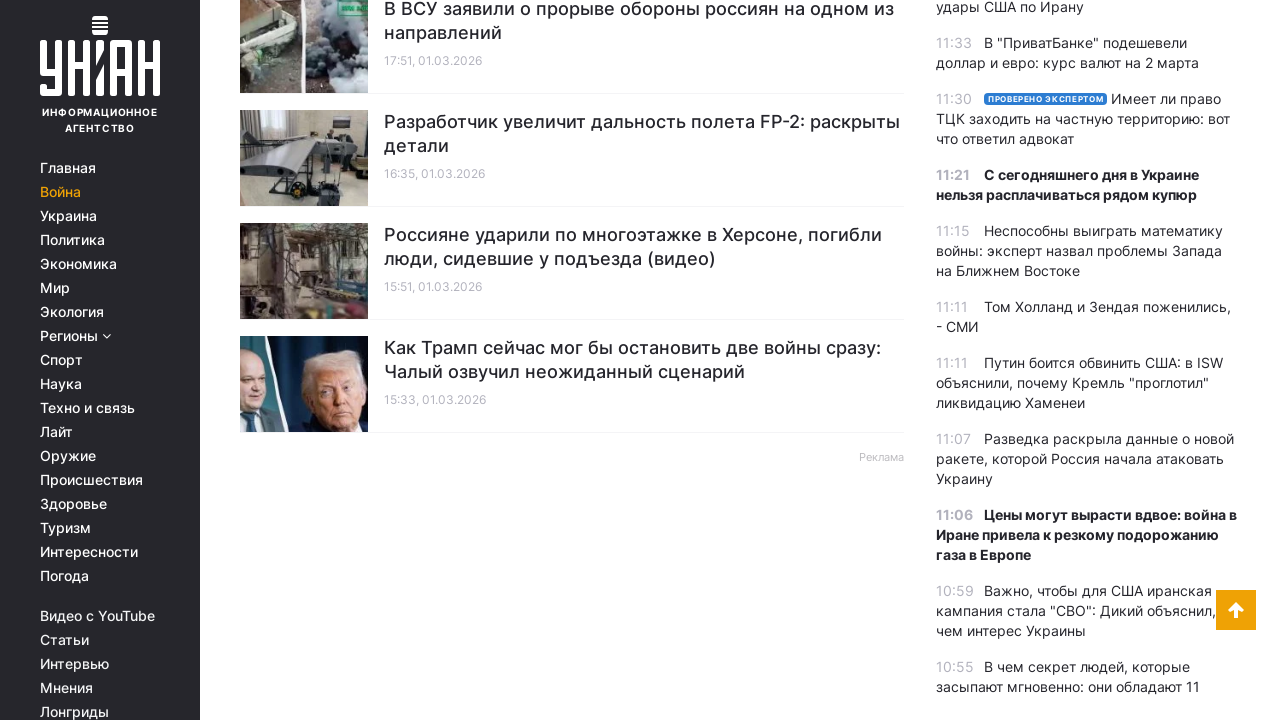

Waited 1 second for new content to load
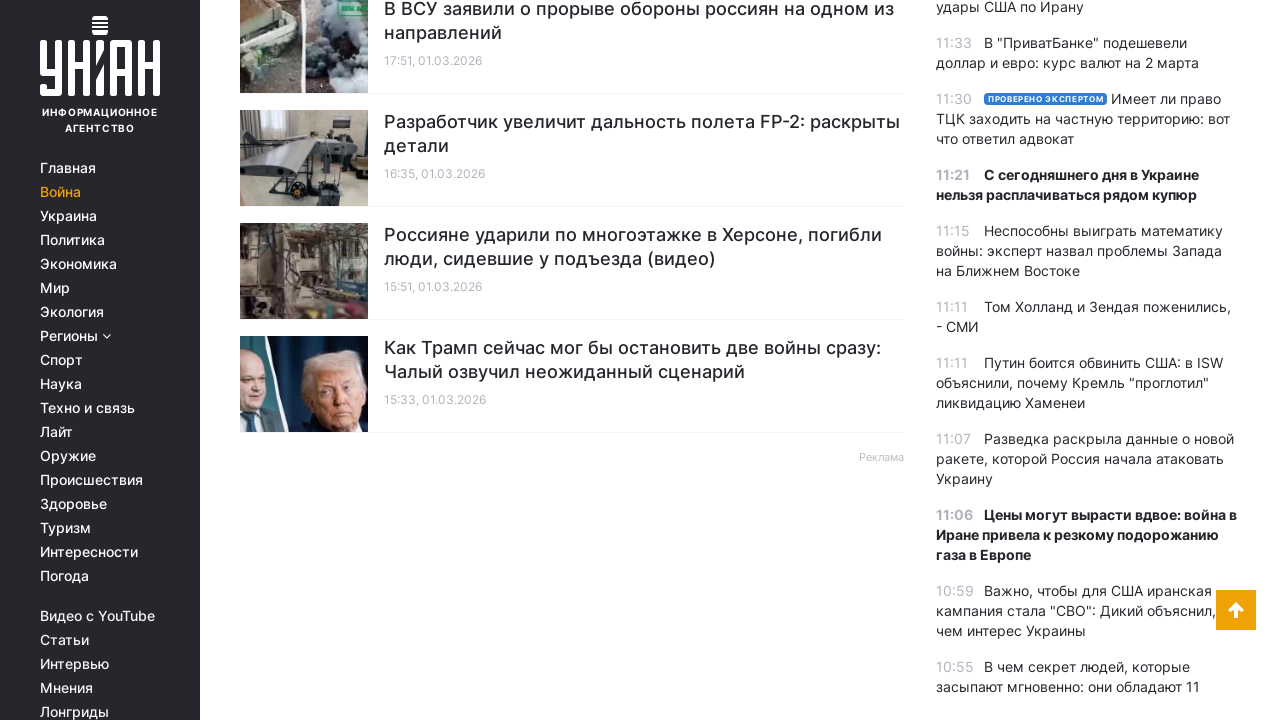

Checked article count: 19 titles loaded
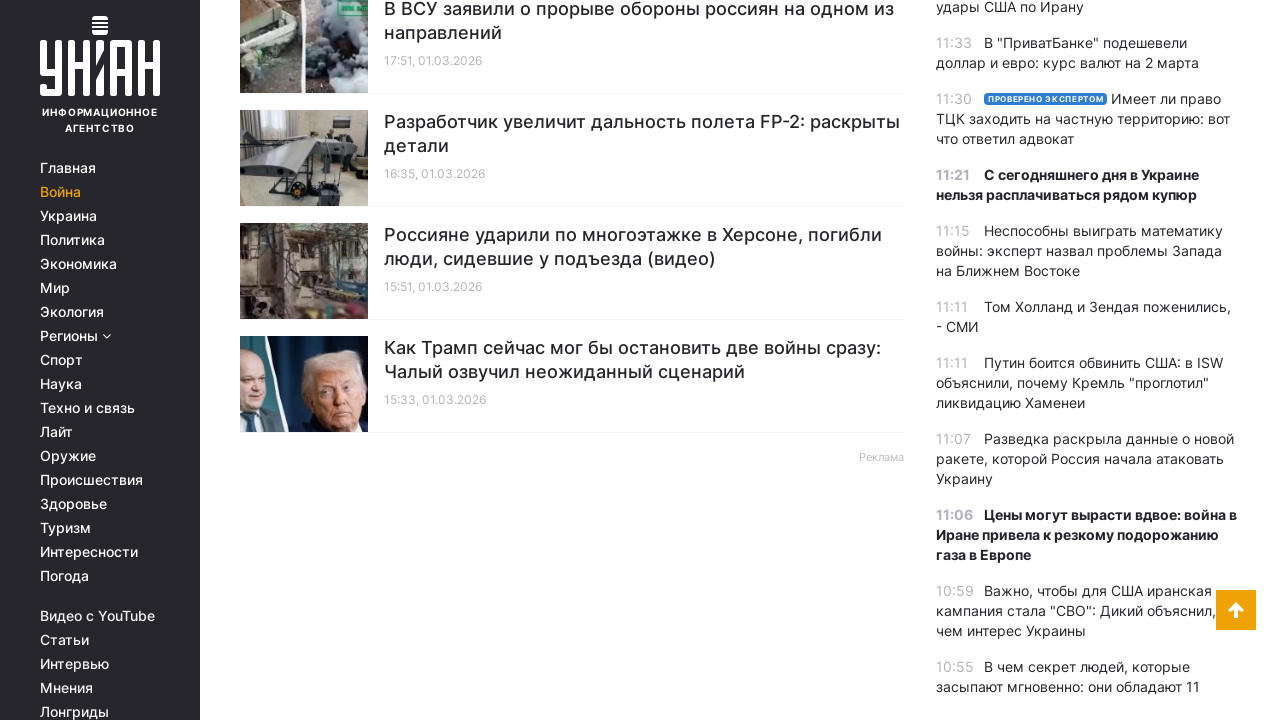

Scrolled to last article title to trigger lazy loading (scroll 13/20)
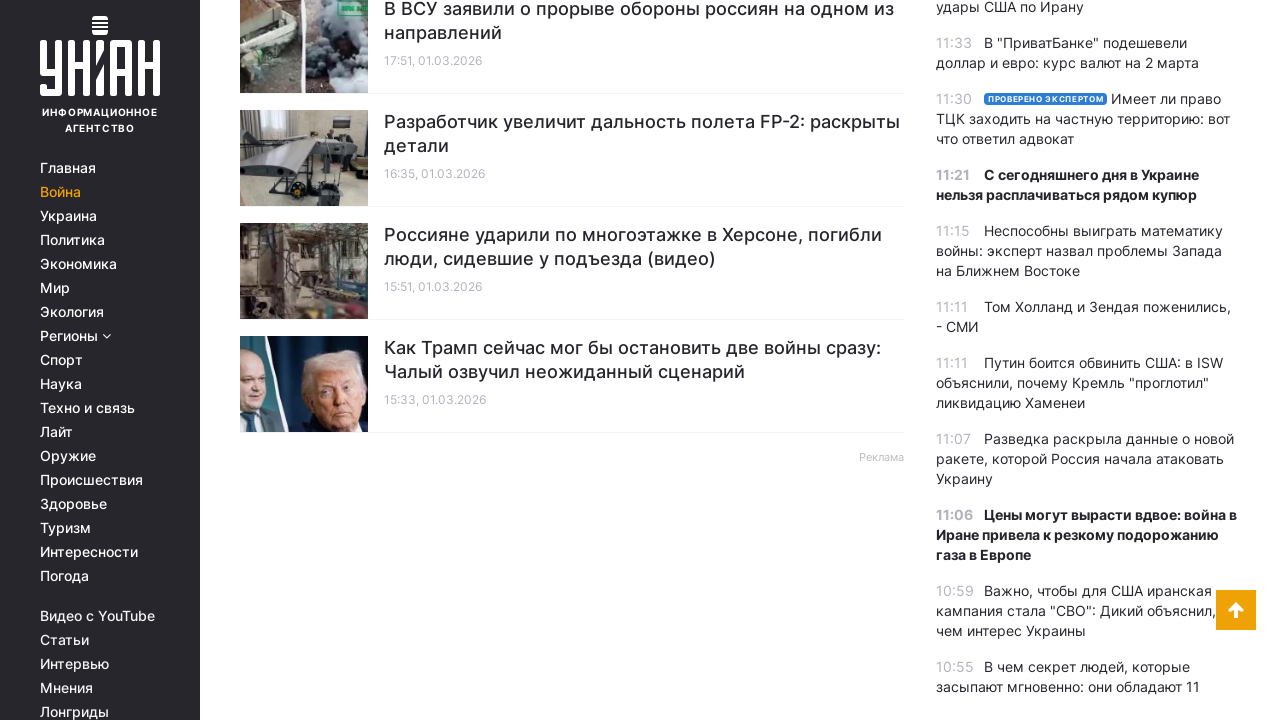

Waited 1 second for new content to load
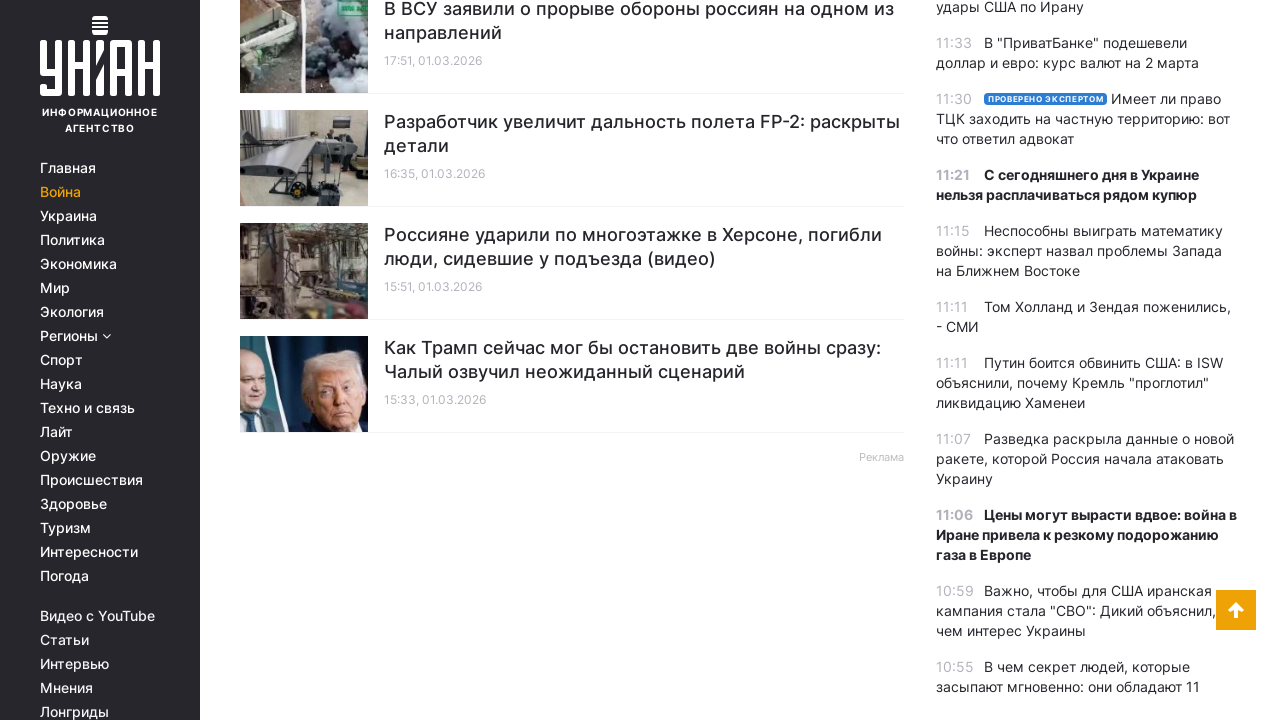

Checked article count: 19 titles loaded
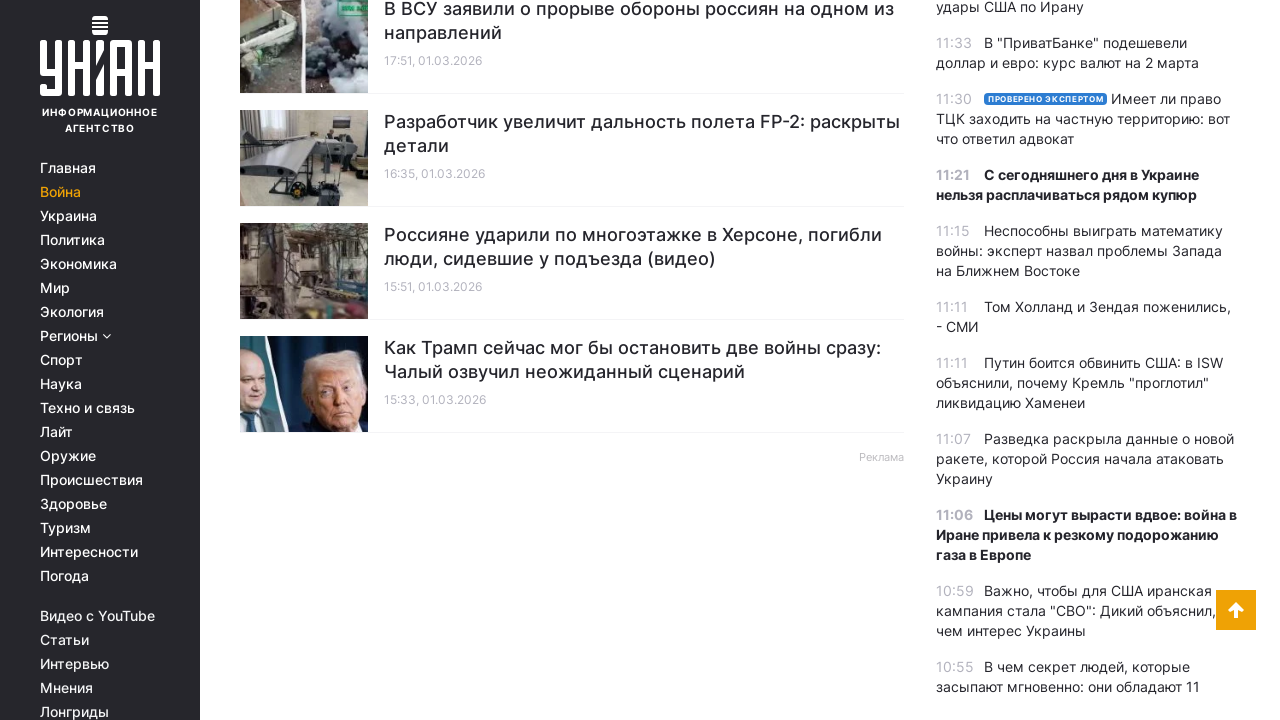

Scrolled to last article title to trigger lazy loading (scroll 14/20)
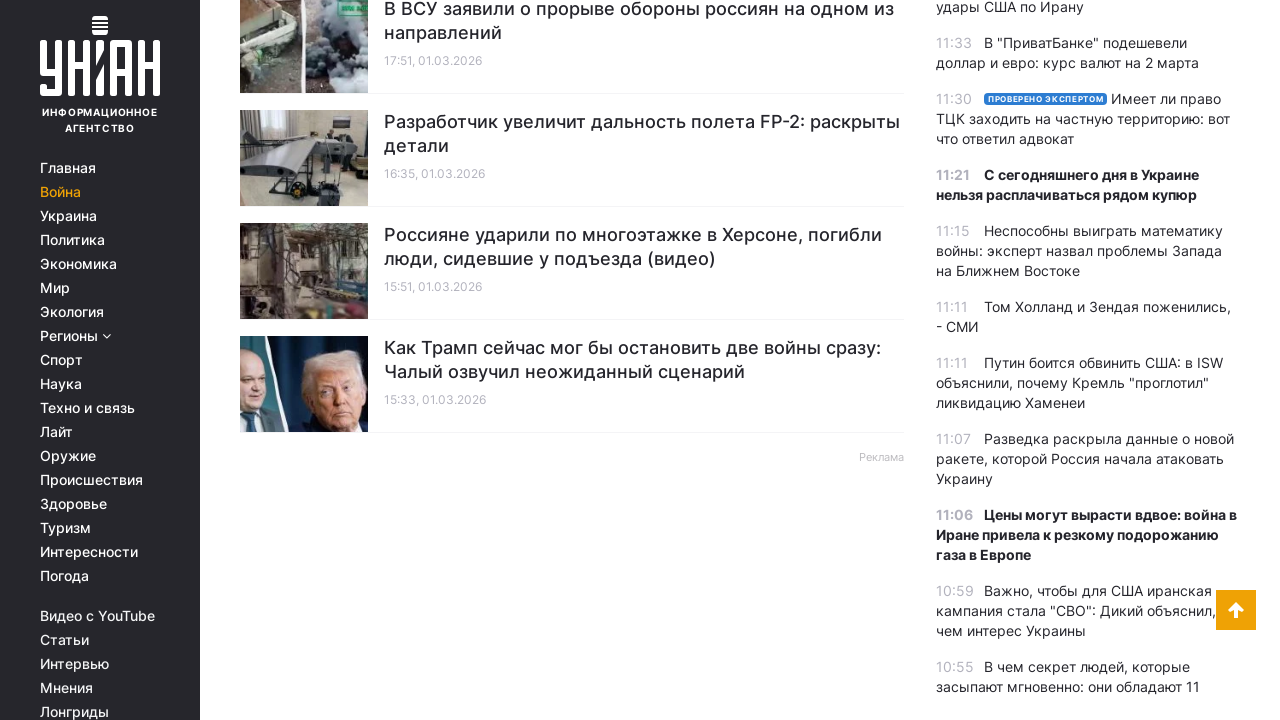

Waited 1 second for new content to load
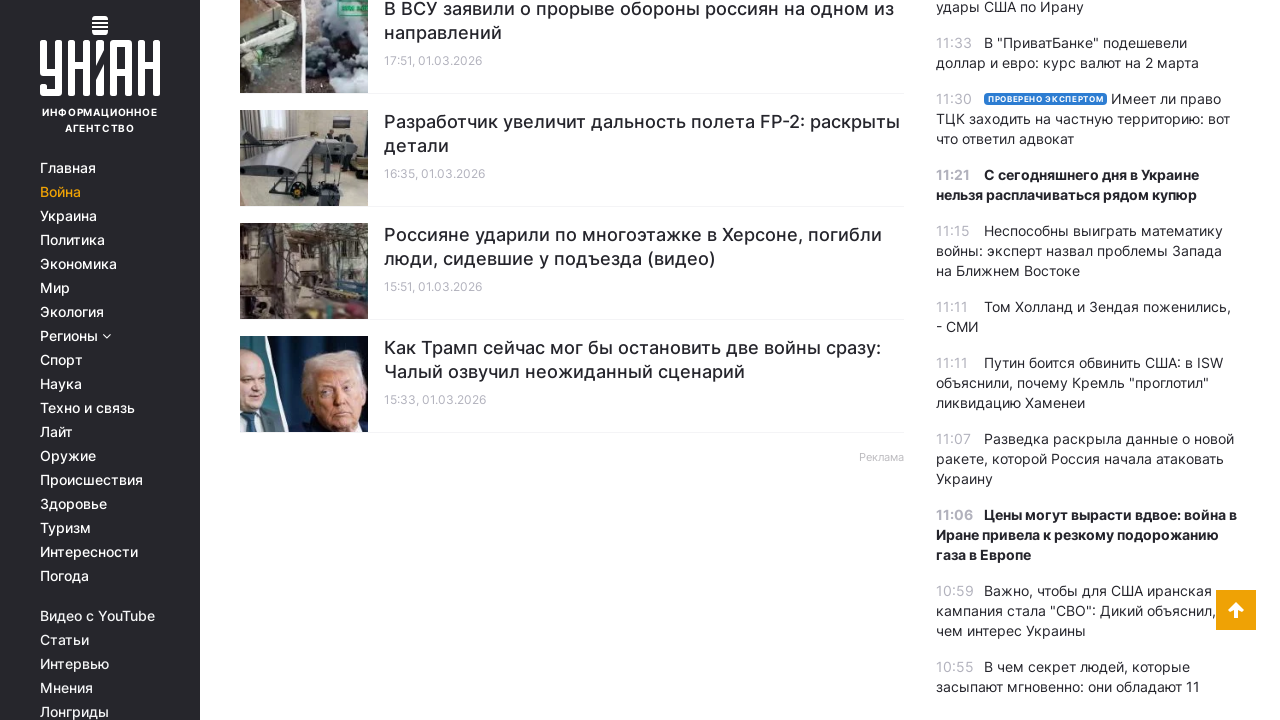

Checked article count: 19 titles loaded
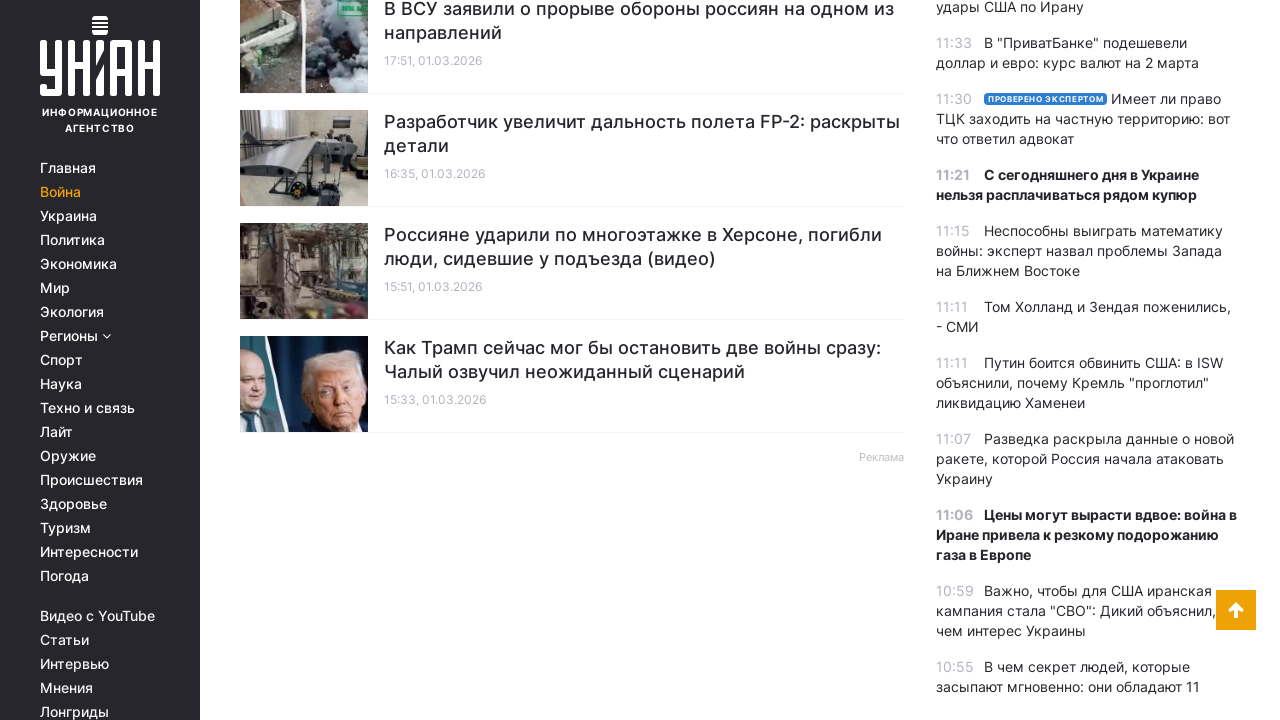

Scrolled to last article title to trigger lazy loading (scroll 15/20)
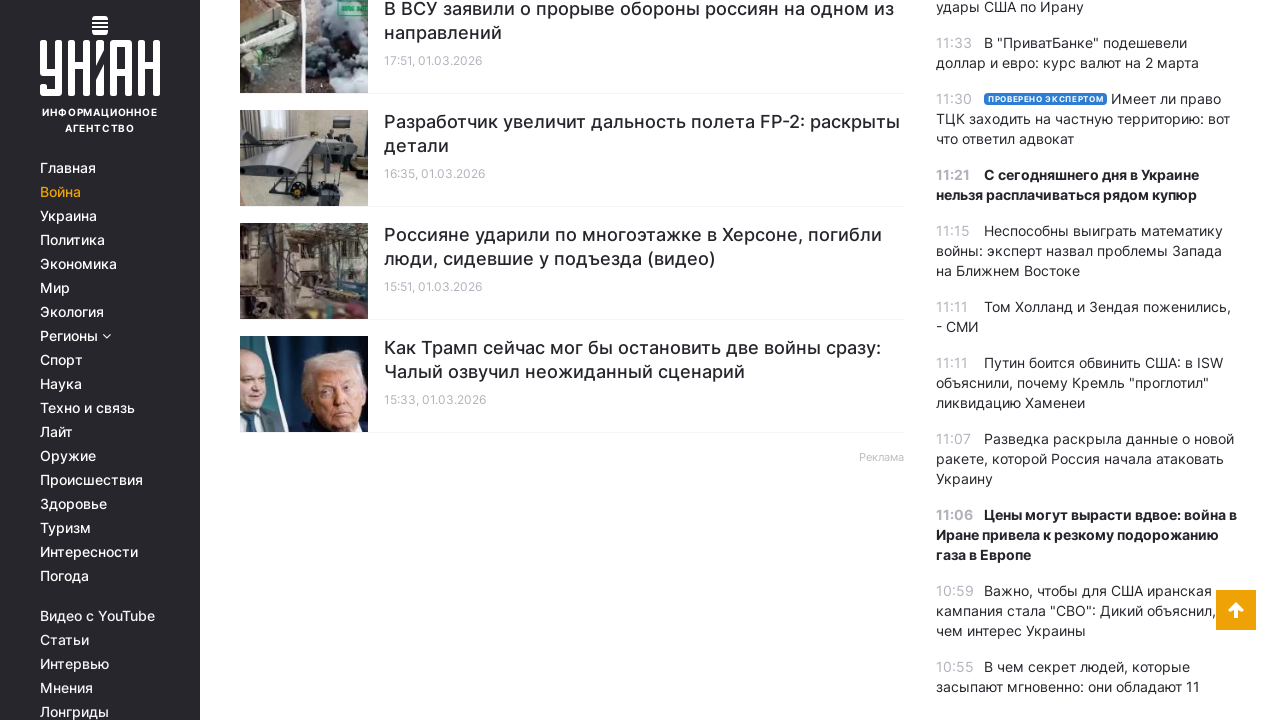

Waited 1 second for new content to load
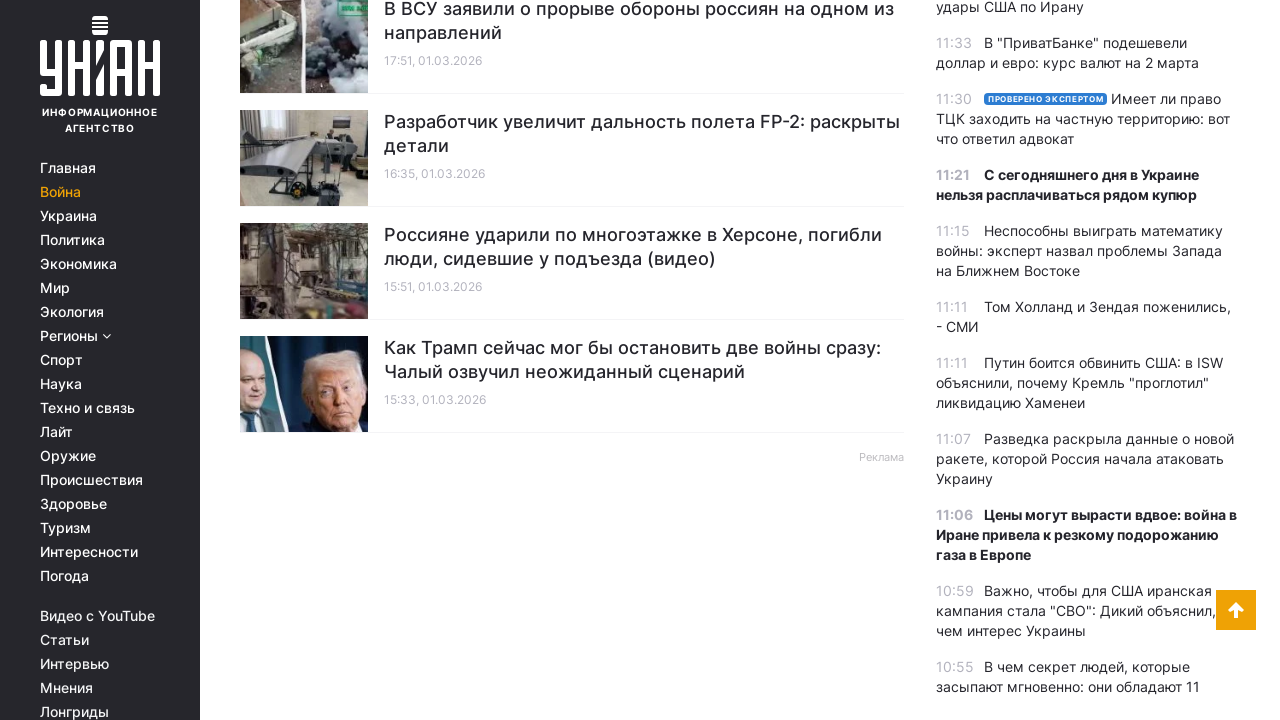

Checked article count: 19 titles loaded
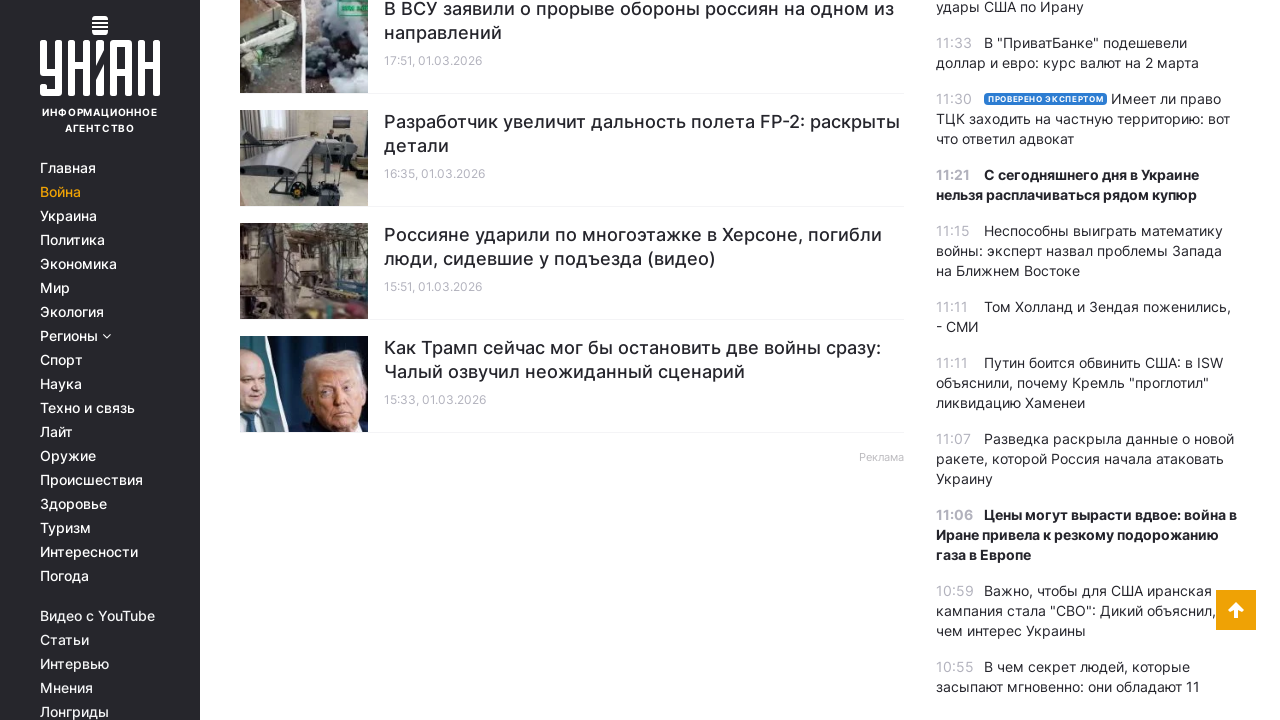

Scrolled to last article title to trigger lazy loading (scroll 16/20)
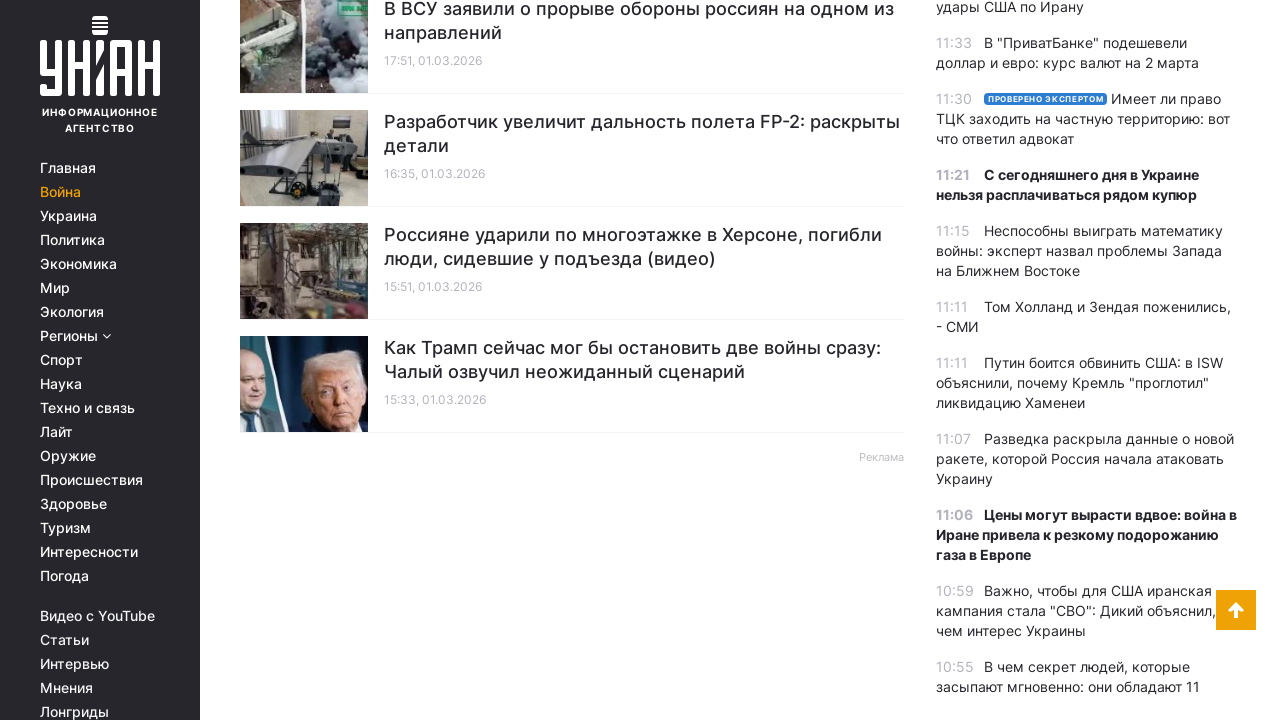

Waited 1 second for new content to load
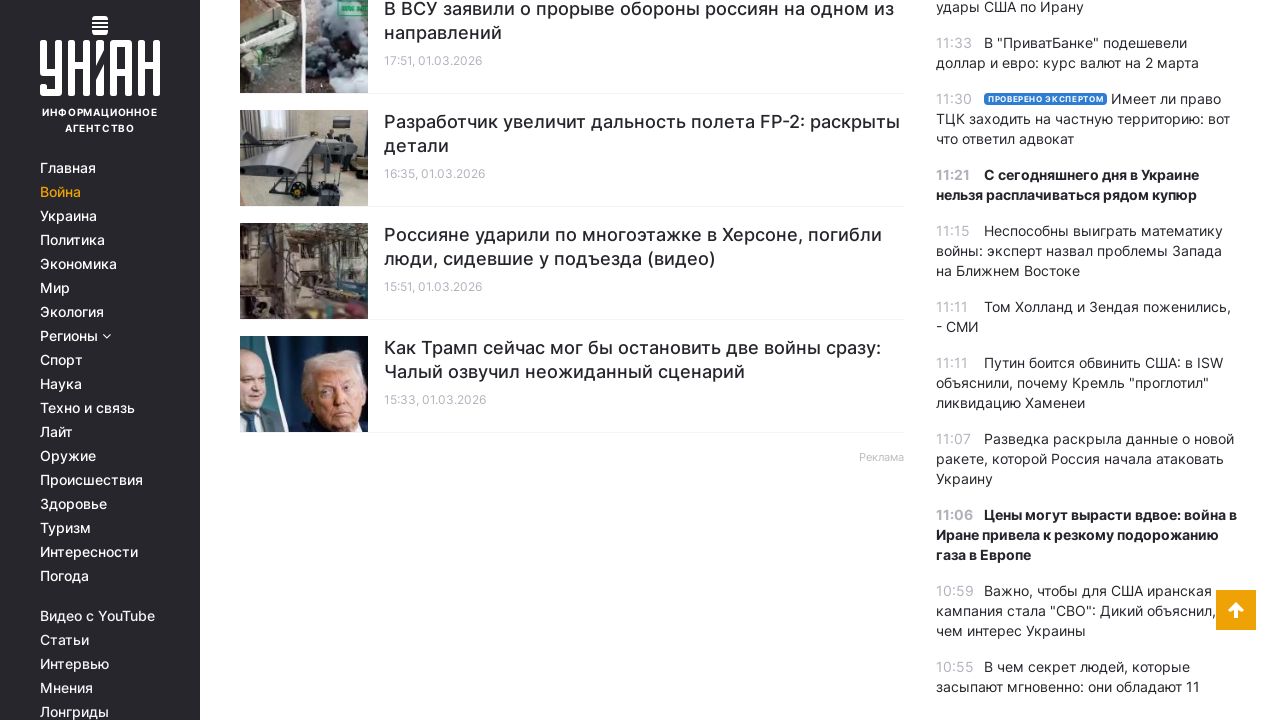

Checked article count: 19 titles loaded
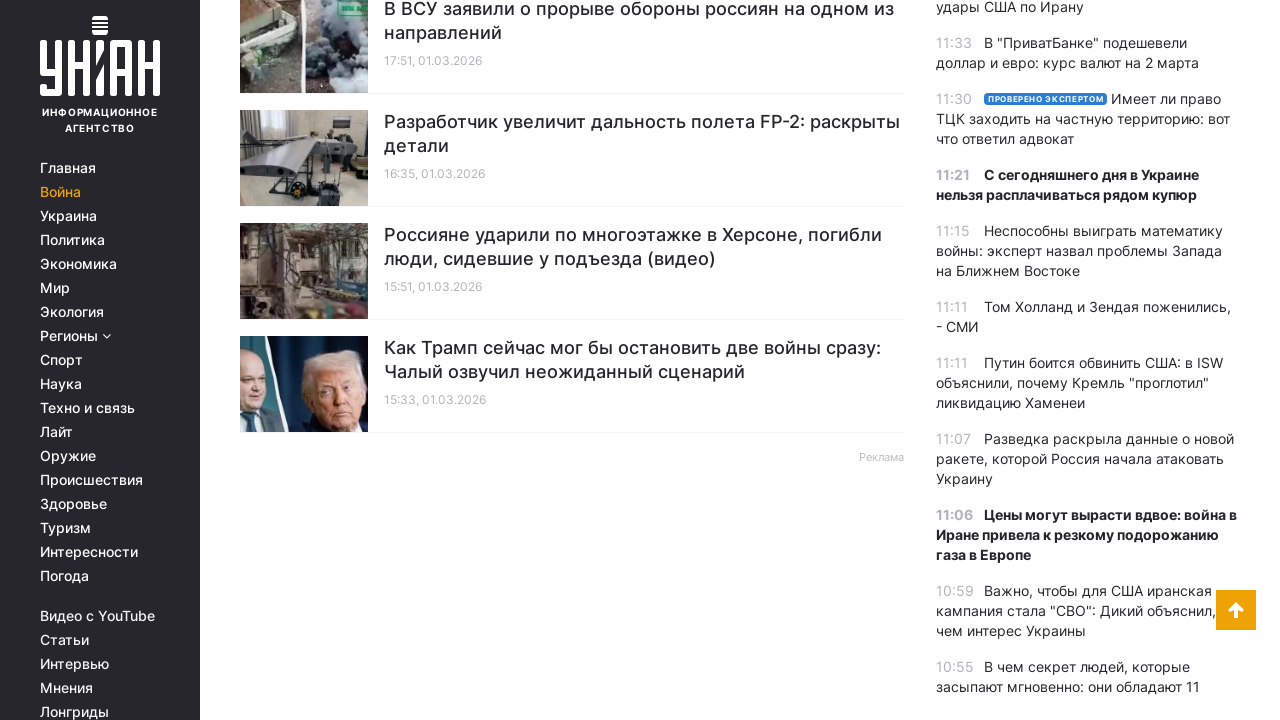

Scrolled to last article title to trigger lazy loading (scroll 17/20)
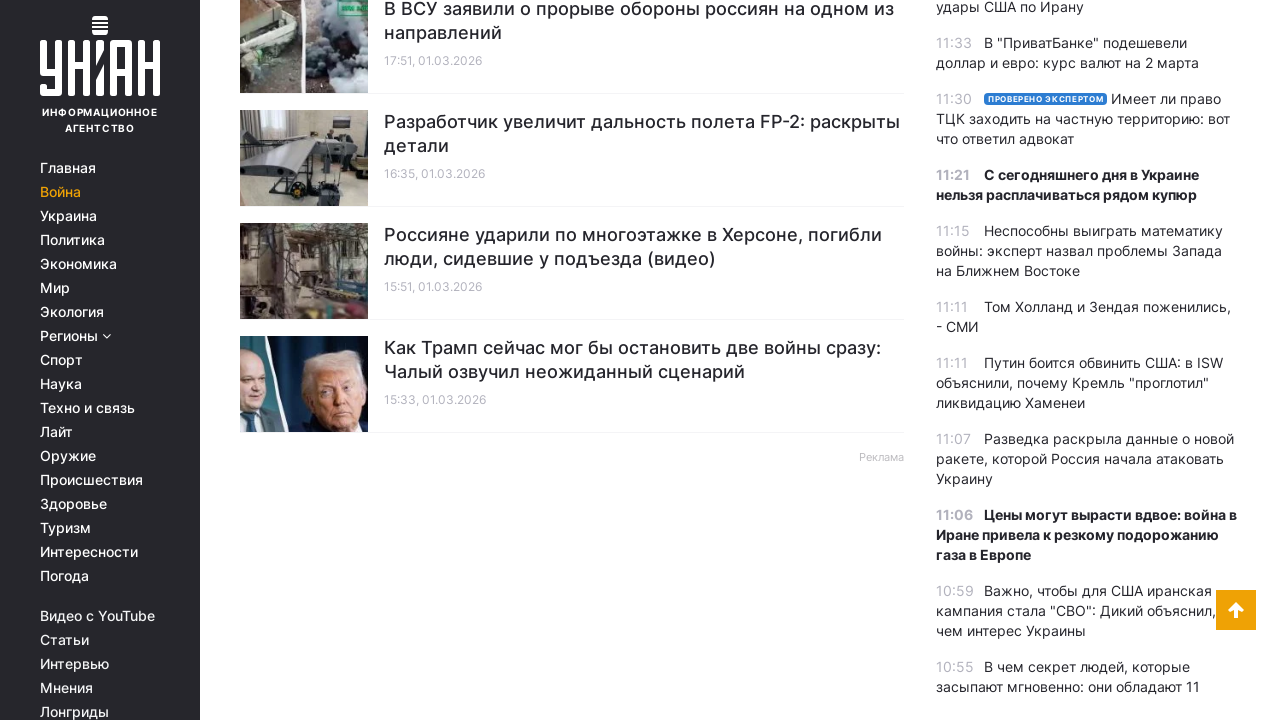

Waited 1 second for new content to load
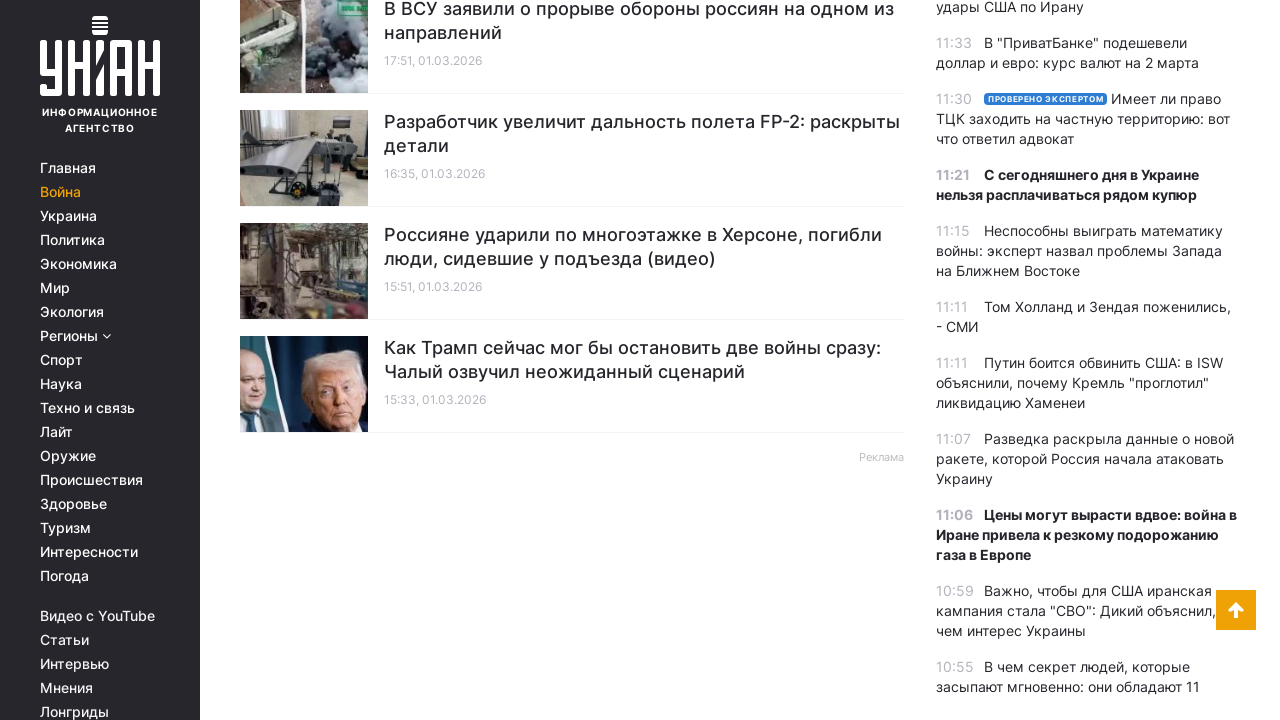

Checked article count: 19 titles loaded
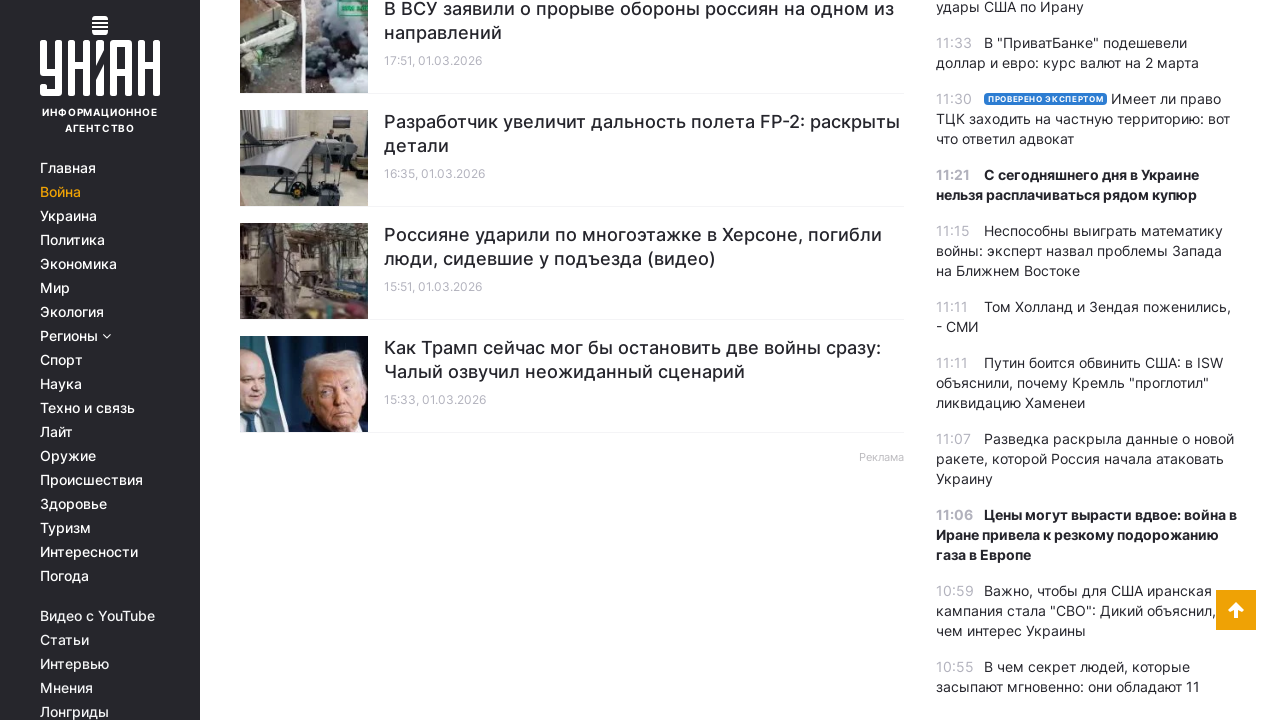

Scrolled to last article title to trigger lazy loading (scroll 18/20)
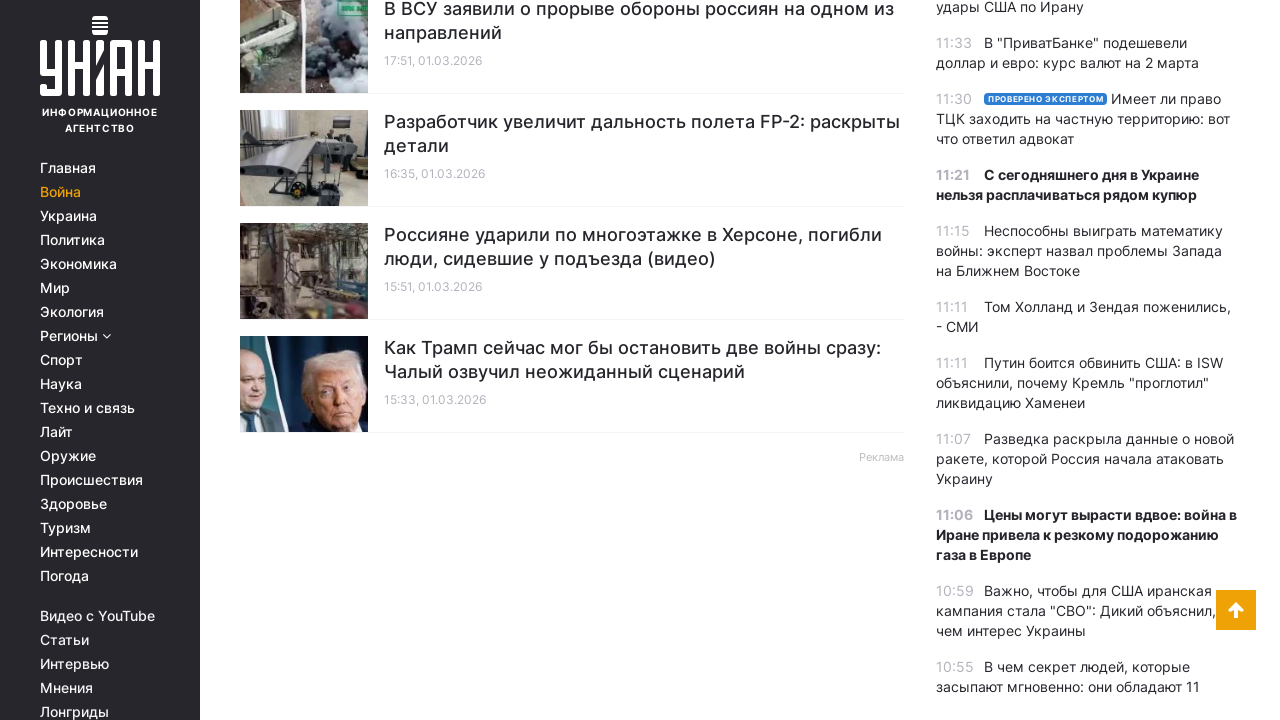

Waited 1 second for new content to load
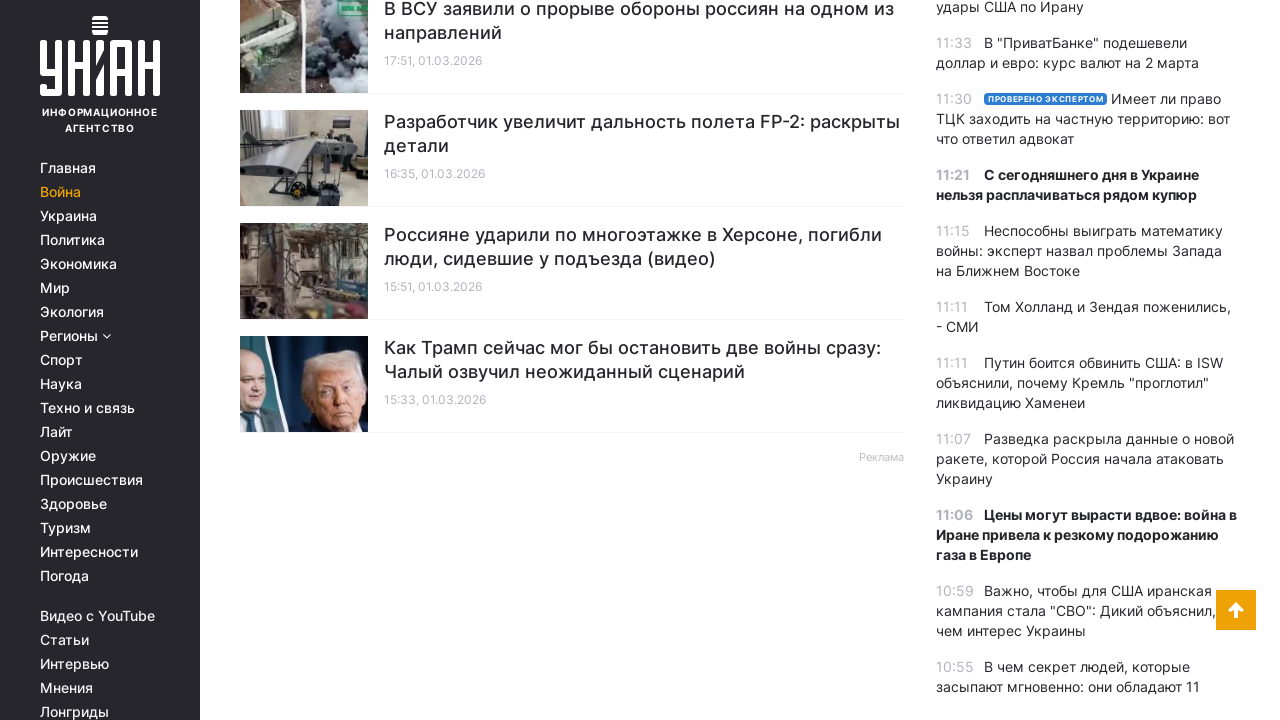

Checked article count: 19 titles loaded
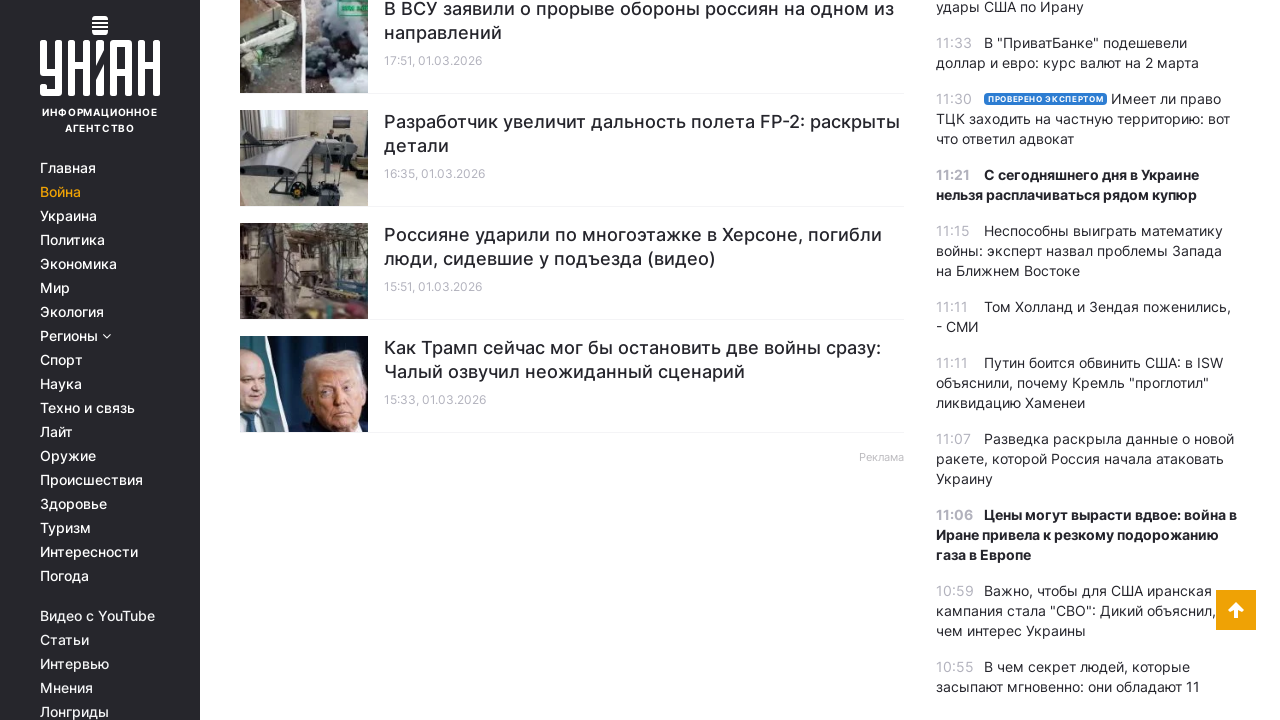

Scrolled to last article title to trigger lazy loading (scroll 19/20)
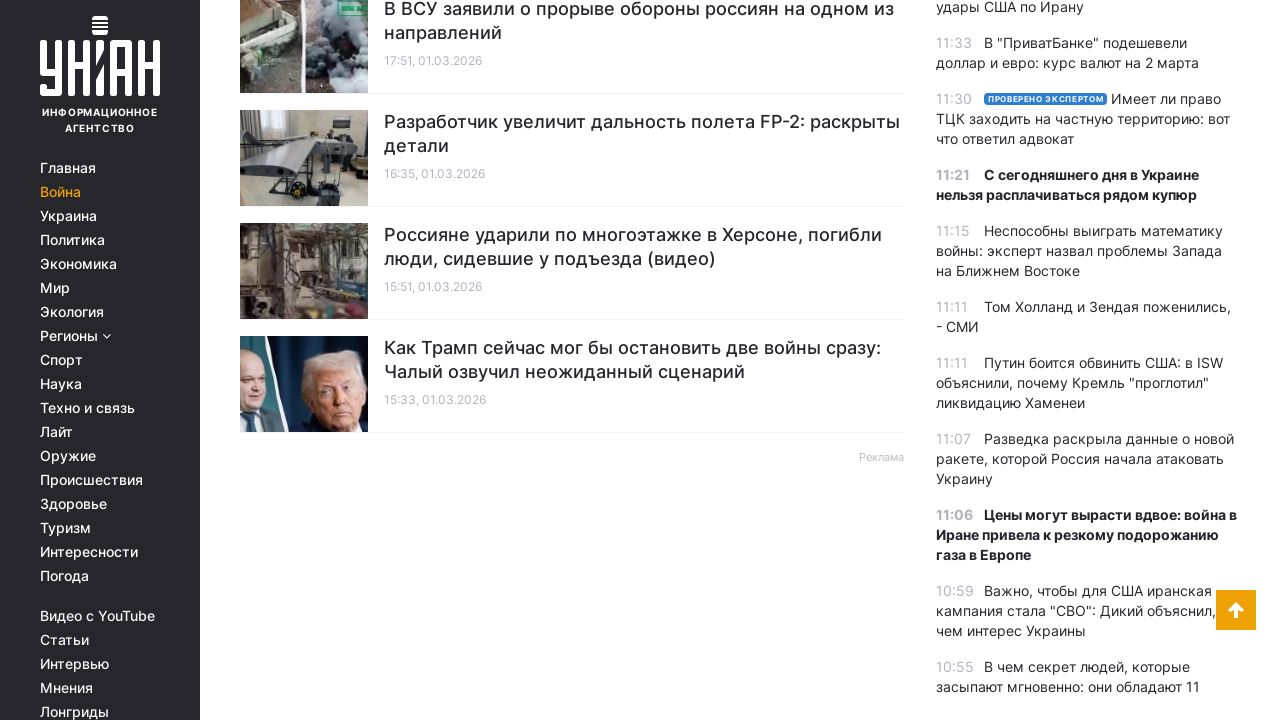

Waited 1 second for new content to load
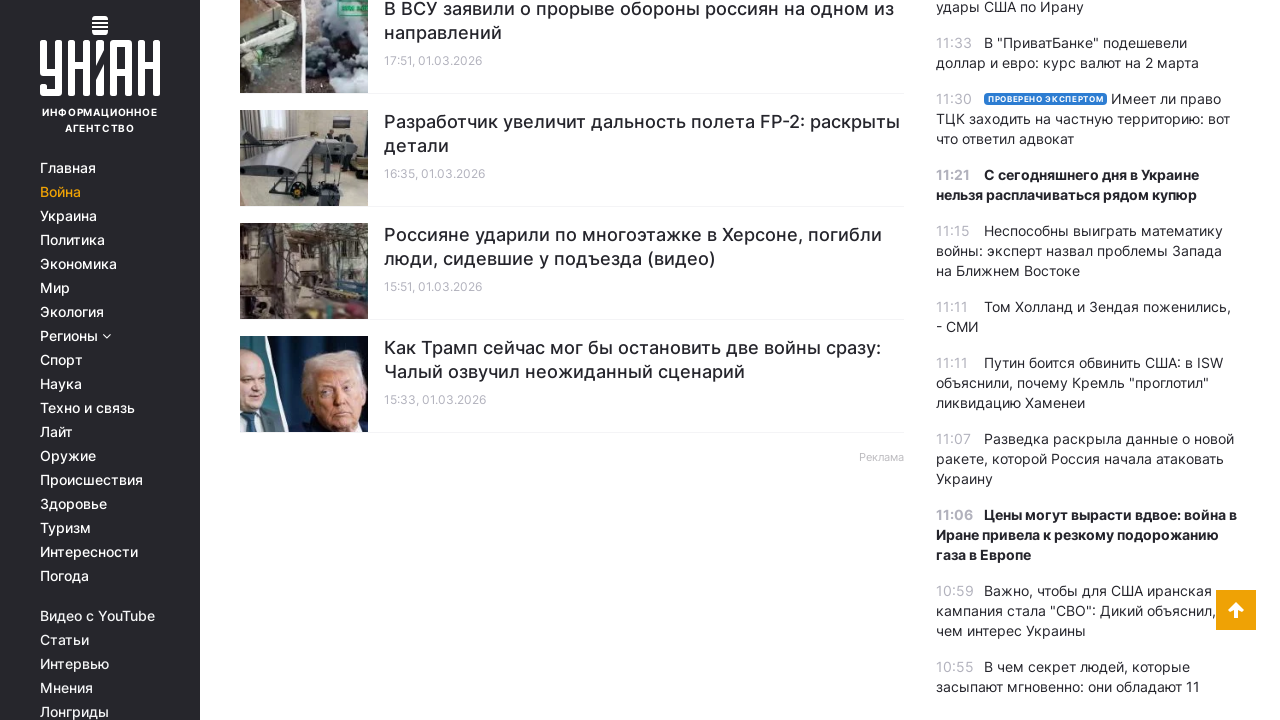

Checked article count: 19 titles loaded
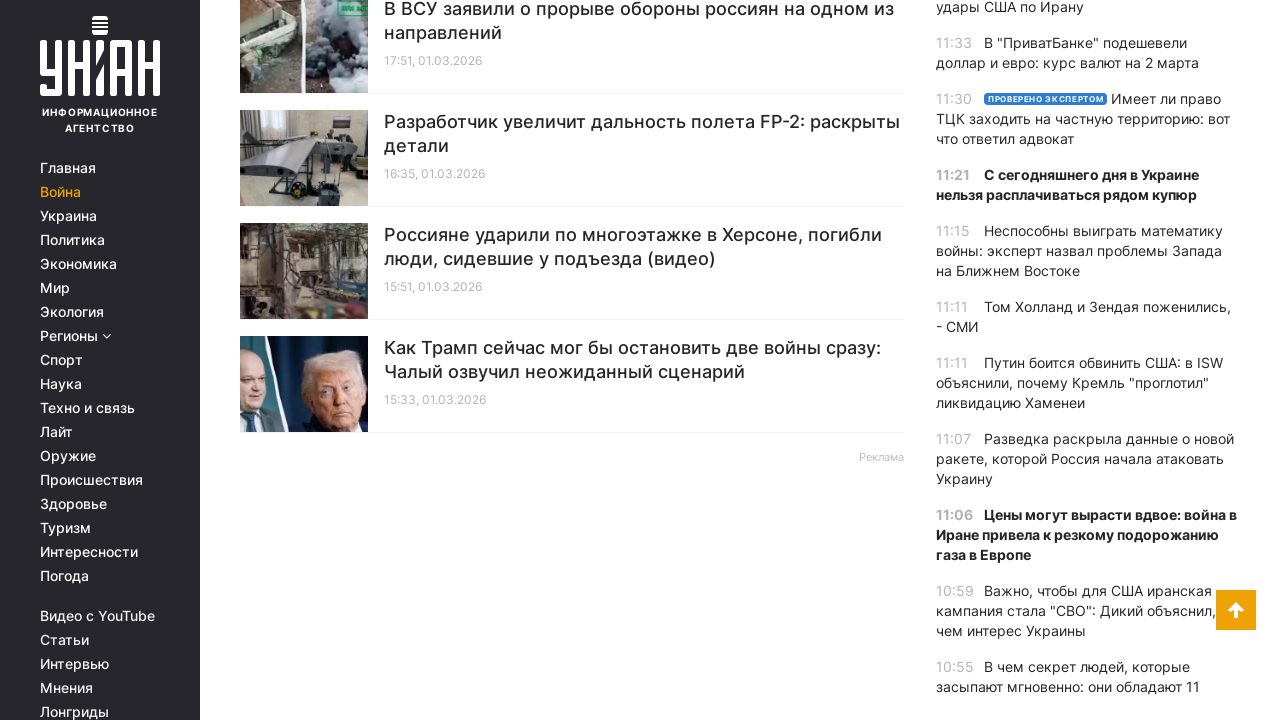

Scrolled to last article title to trigger lazy loading (scroll 20/20)
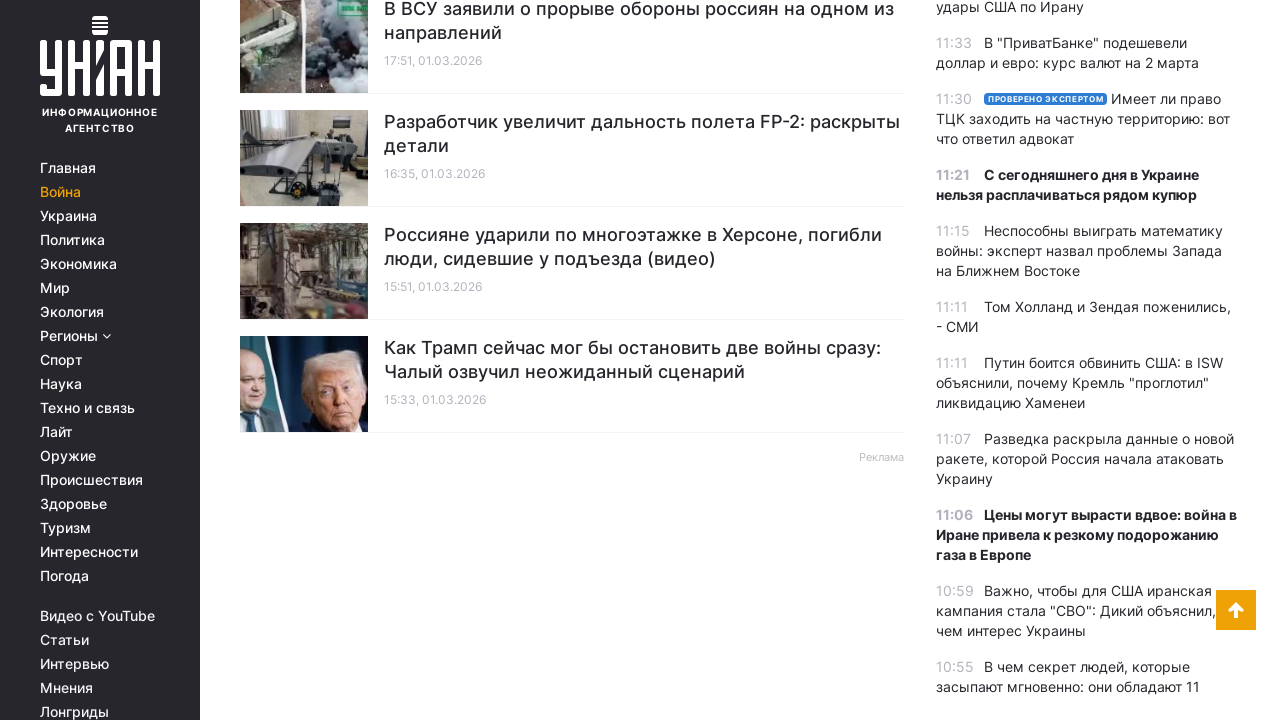

Waited 1 second for new content to load
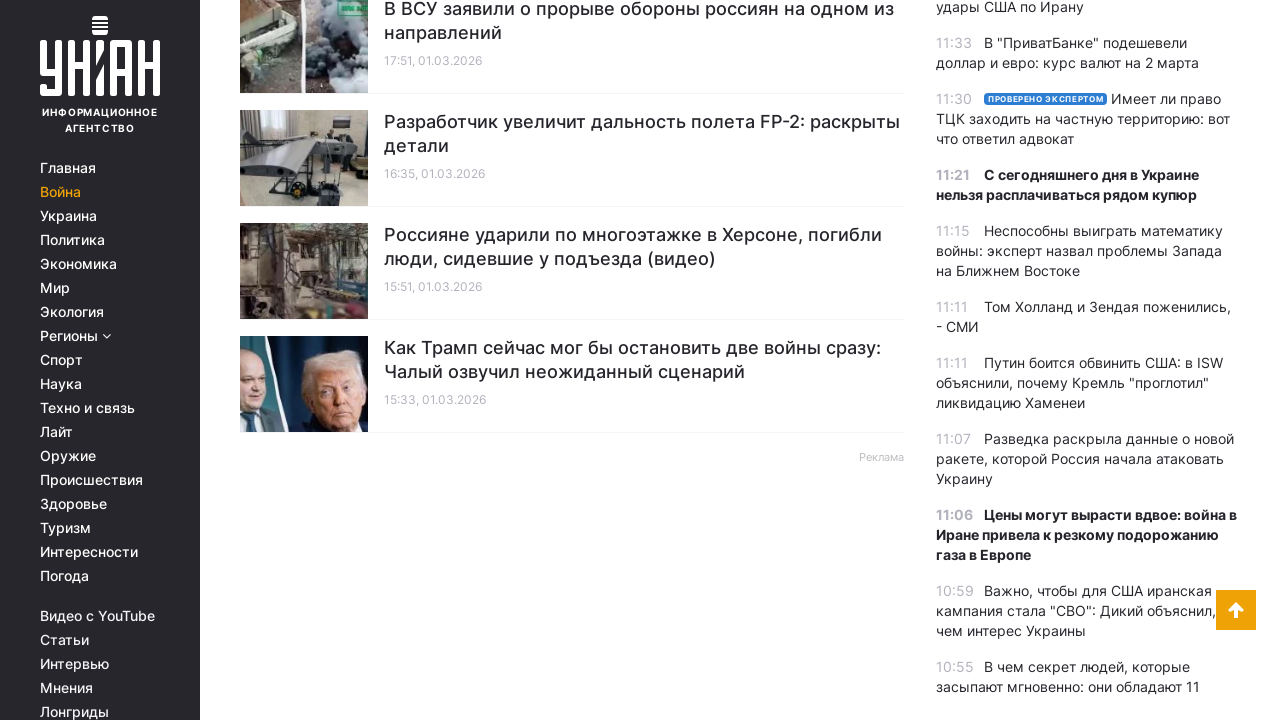

Verified infinite scroll test passed: 19 article titles loaded
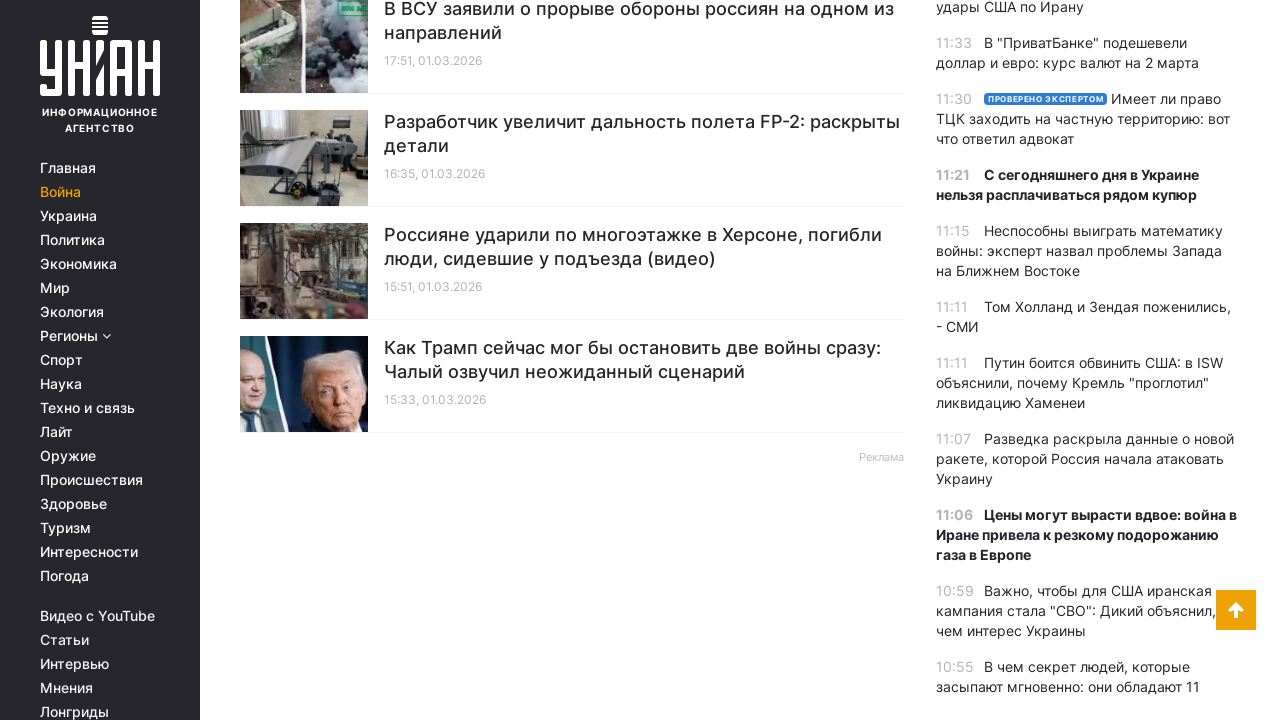

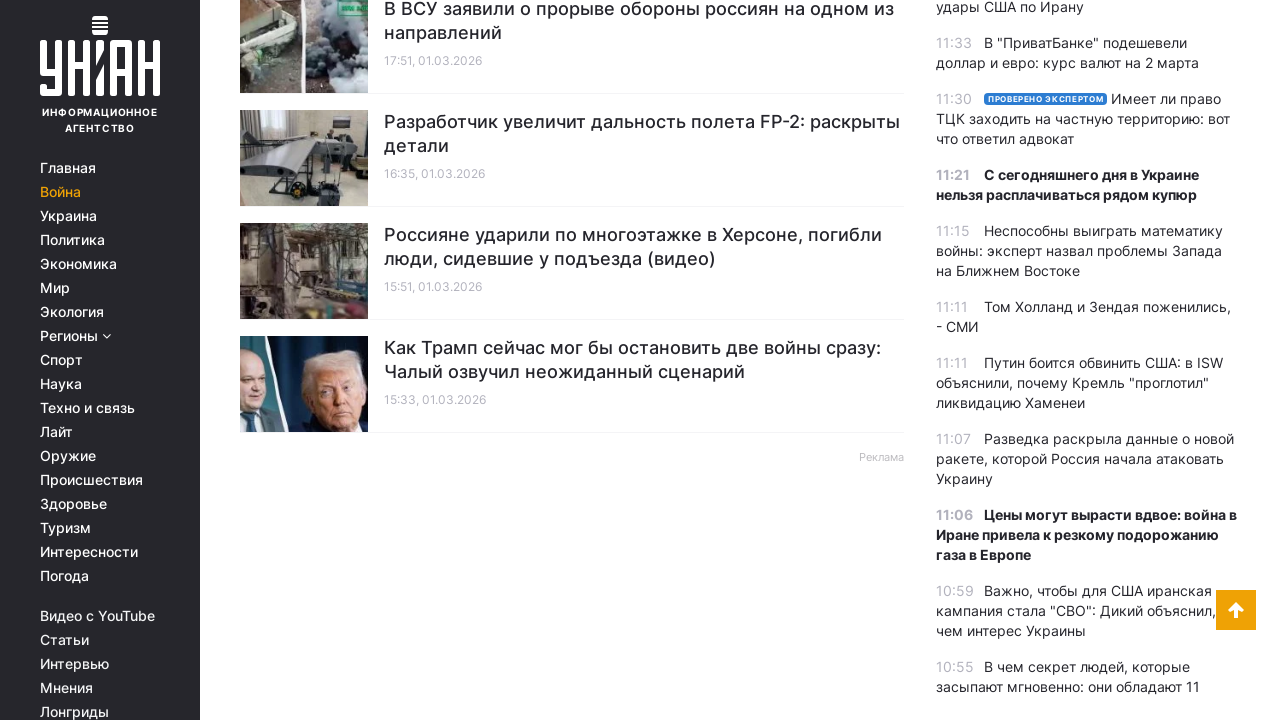